Tests website navigation by repeatedly cycling through Home, About Us, Courses, and Contact pages to verify navigation functionality

Starting URL: https://codersarena.now.sh

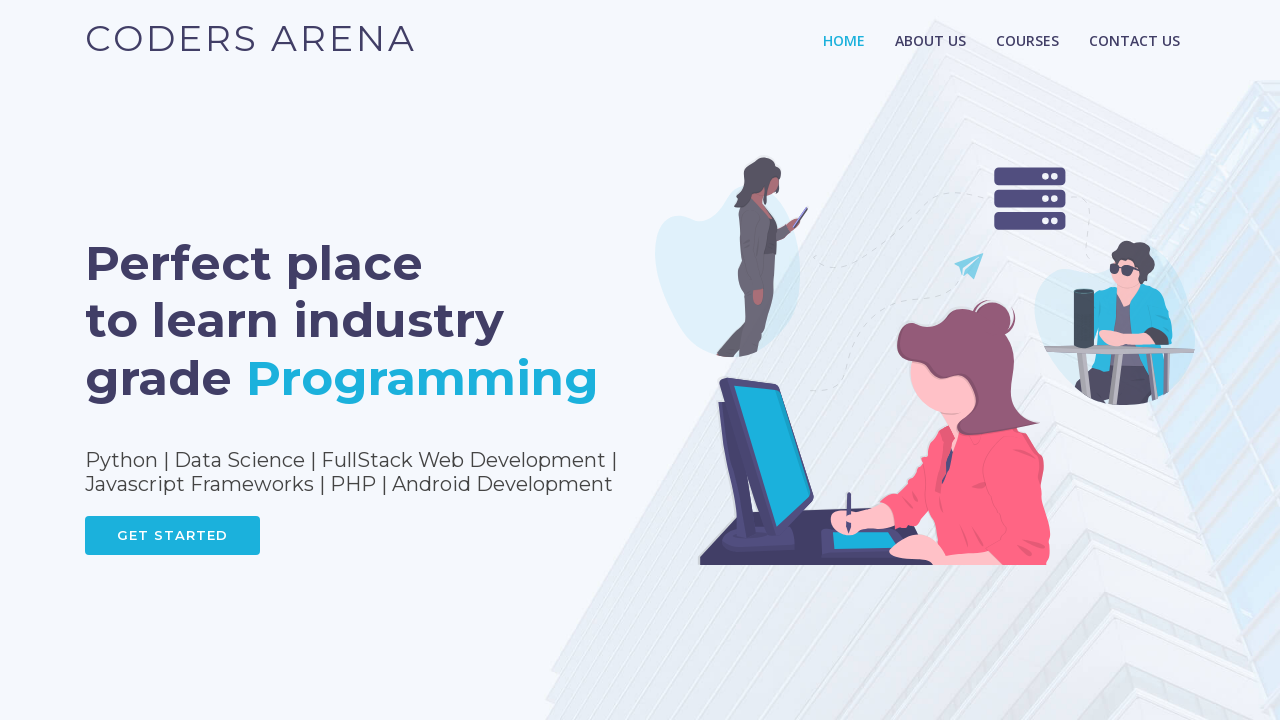

Clicked Home navigation link at (844, 40) on xpath=//*[@id="header"]/div/nav/ul/li[1]/a
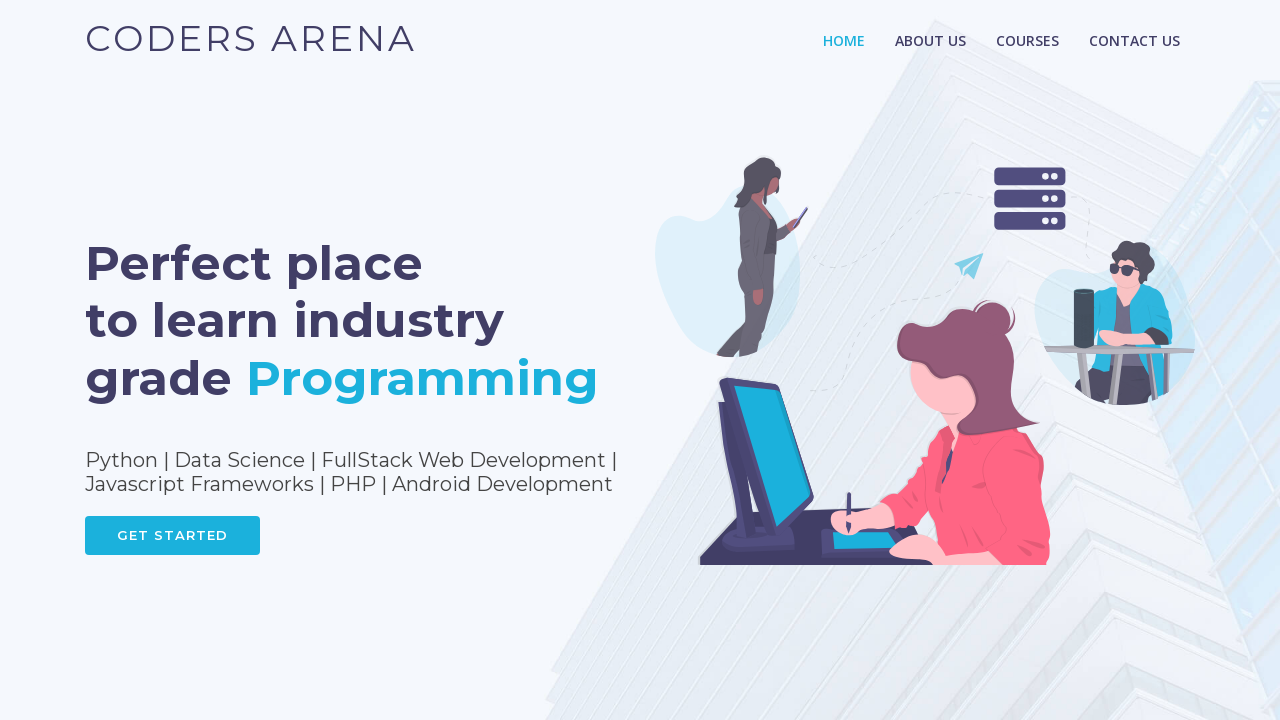

Clicked About Us navigation link at (930, 40) on xpath=//*[@id="header"]/div/nav/ul/li[2]/a
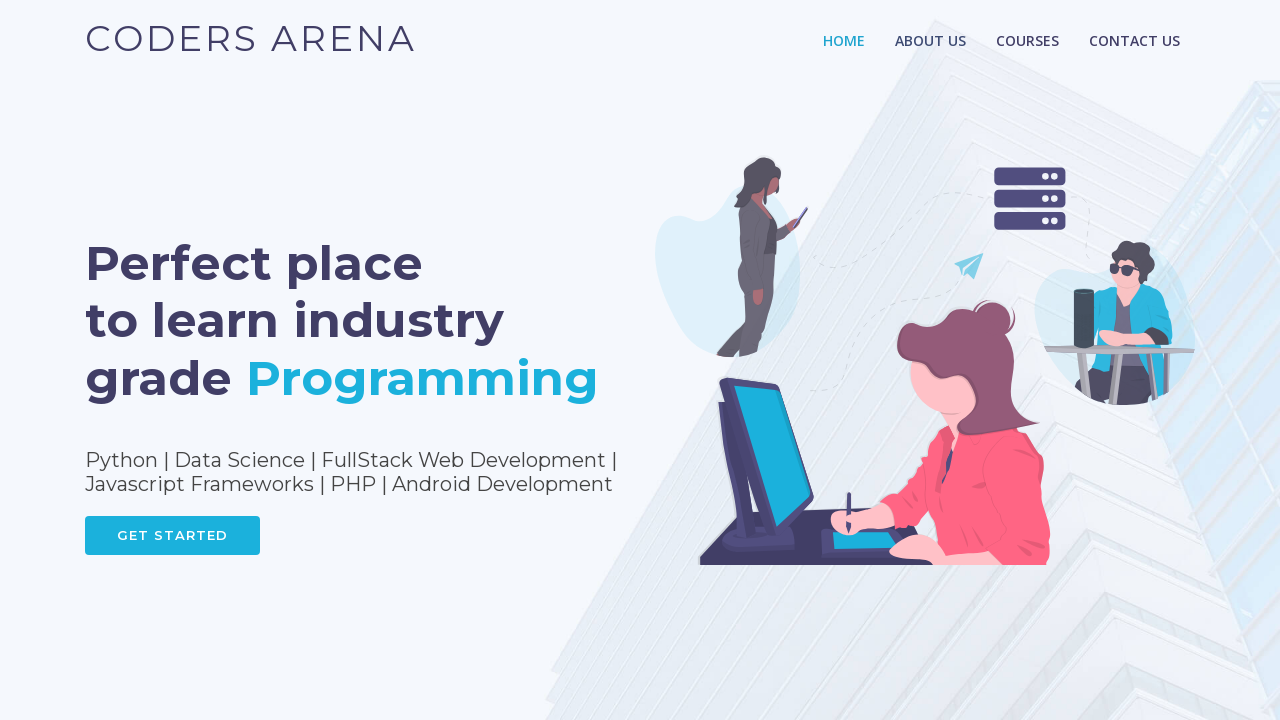

Clicked Courses navigation link at (1028, 40) on xpath=//*[@id="header"]/div/nav/ul/li[3]/a
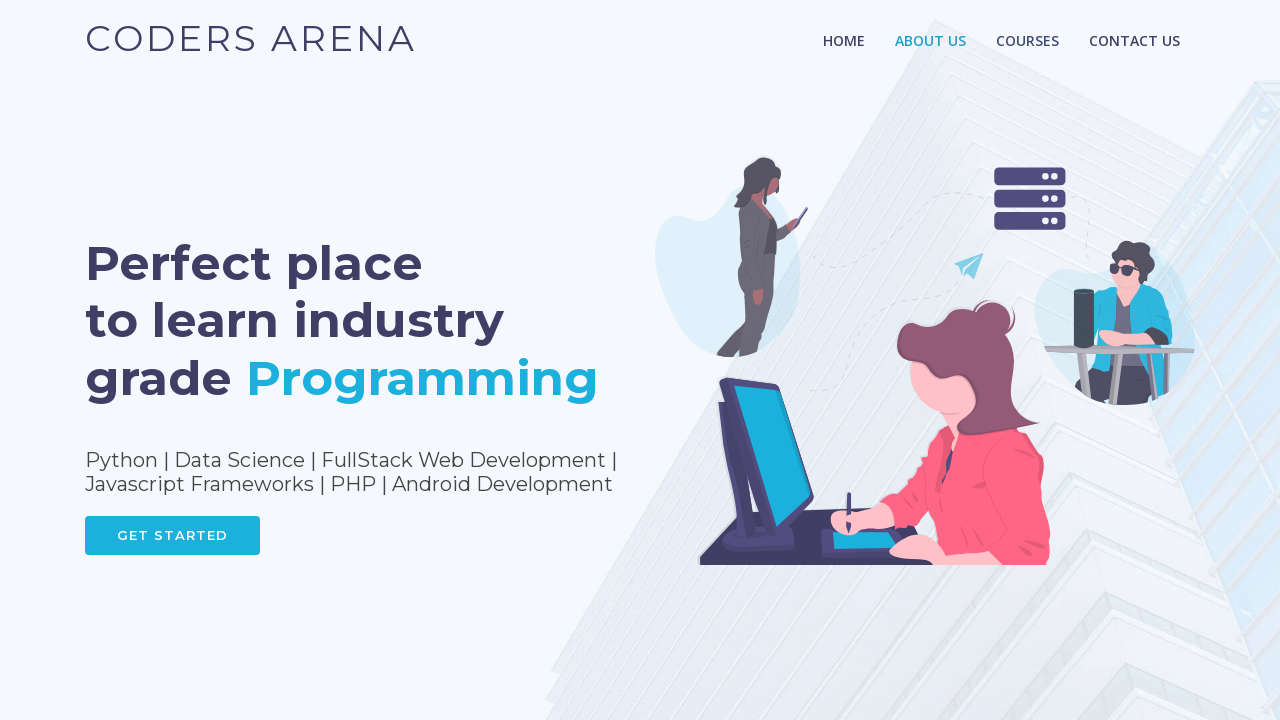

Clicked Contact navigation link at (1134, 40) on xpath=//*[@id="header"]/div/nav/ul/li[4]/a
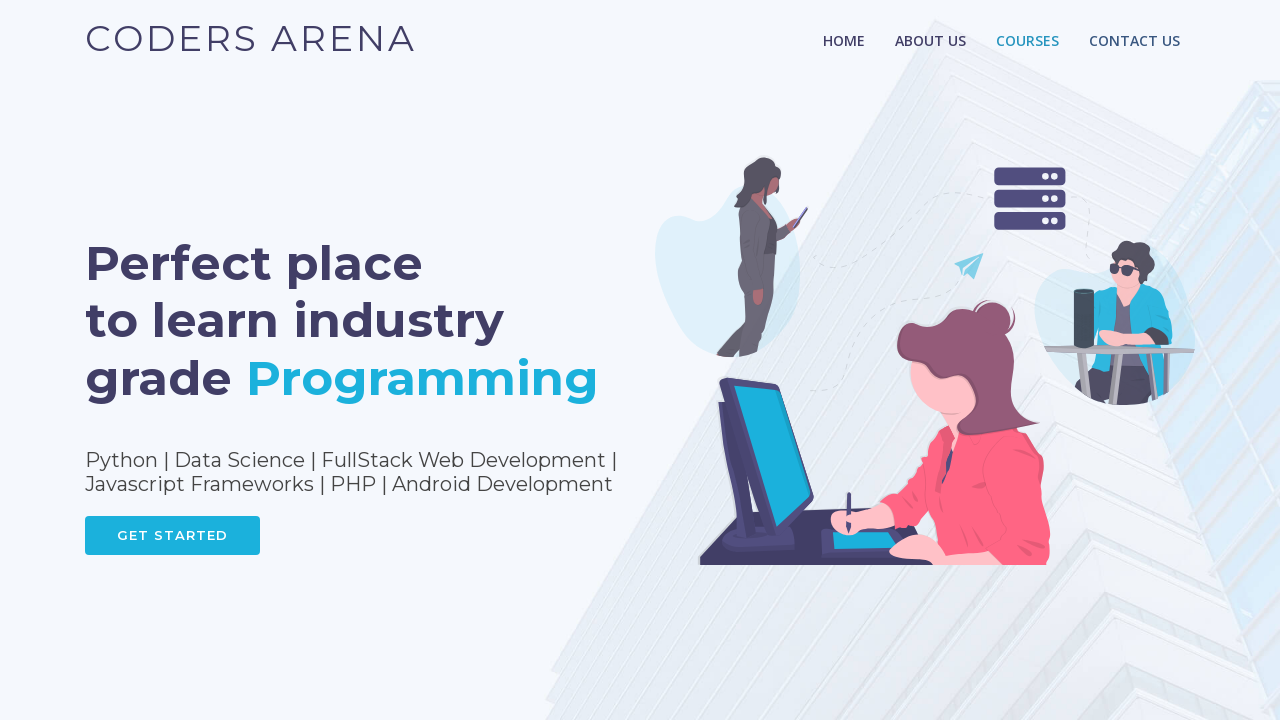

Clicked Home navigation link at (844, 40) on xpath=//*[@id="header"]/div/nav/ul/li[1]/a
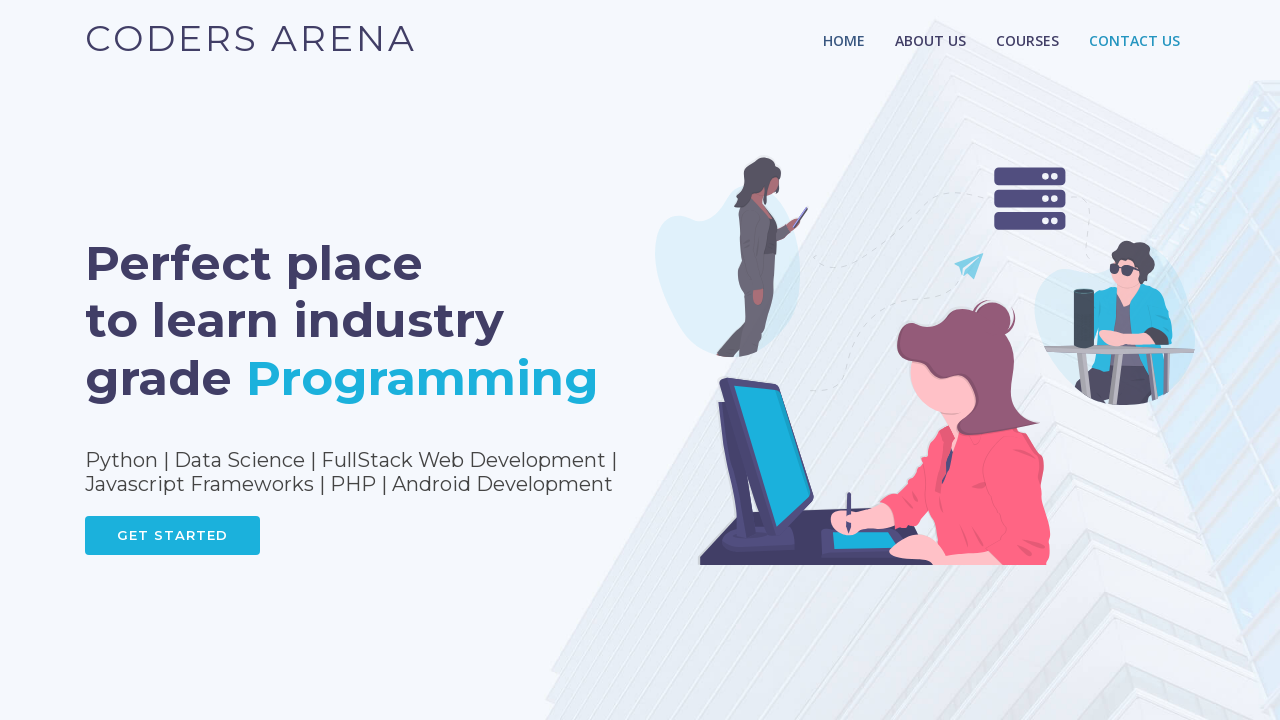

Clicked About Us navigation link at (930, 40) on xpath=//*[@id="header"]/div/nav/ul/li[2]/a
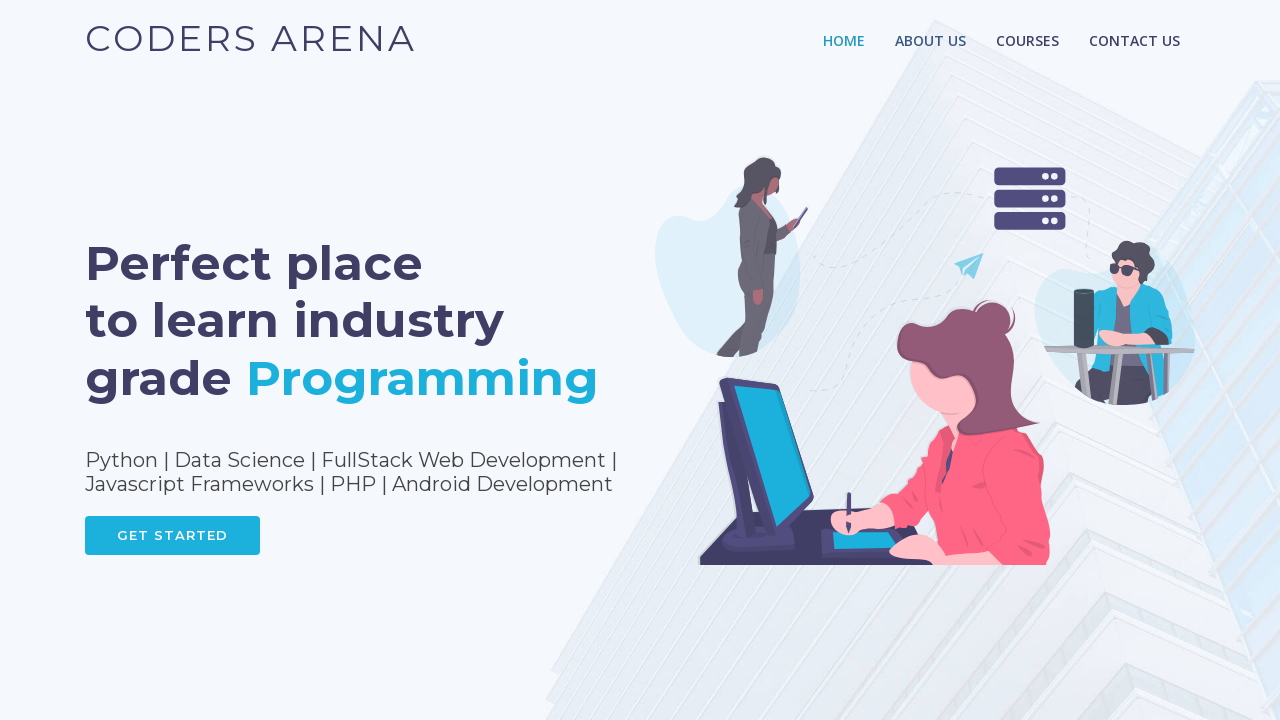

Clicked Courses navigation link at (1028, 40) on xpath=//*[@id="header"]/div/nav/ul/li[3]/a
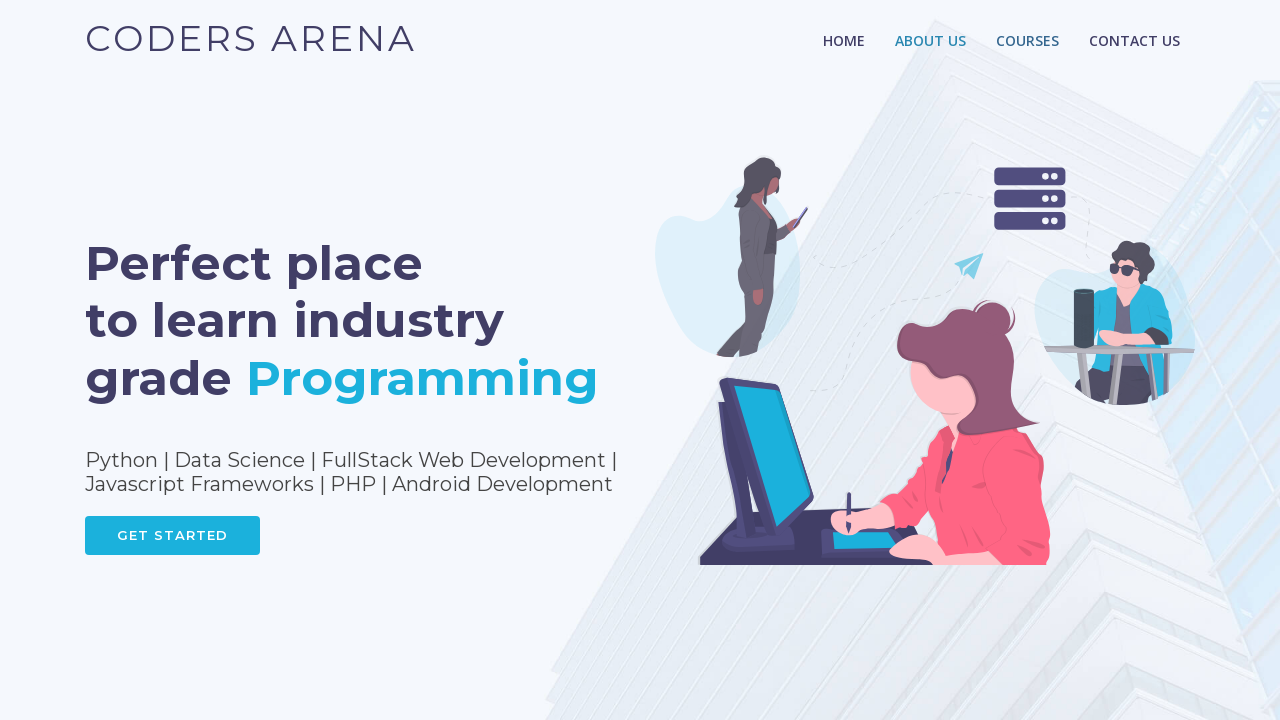

Clicked Contact navigation link at (1134, 40) on xpath=//*[@id="header"]/div/nav/ul/li[4]/a
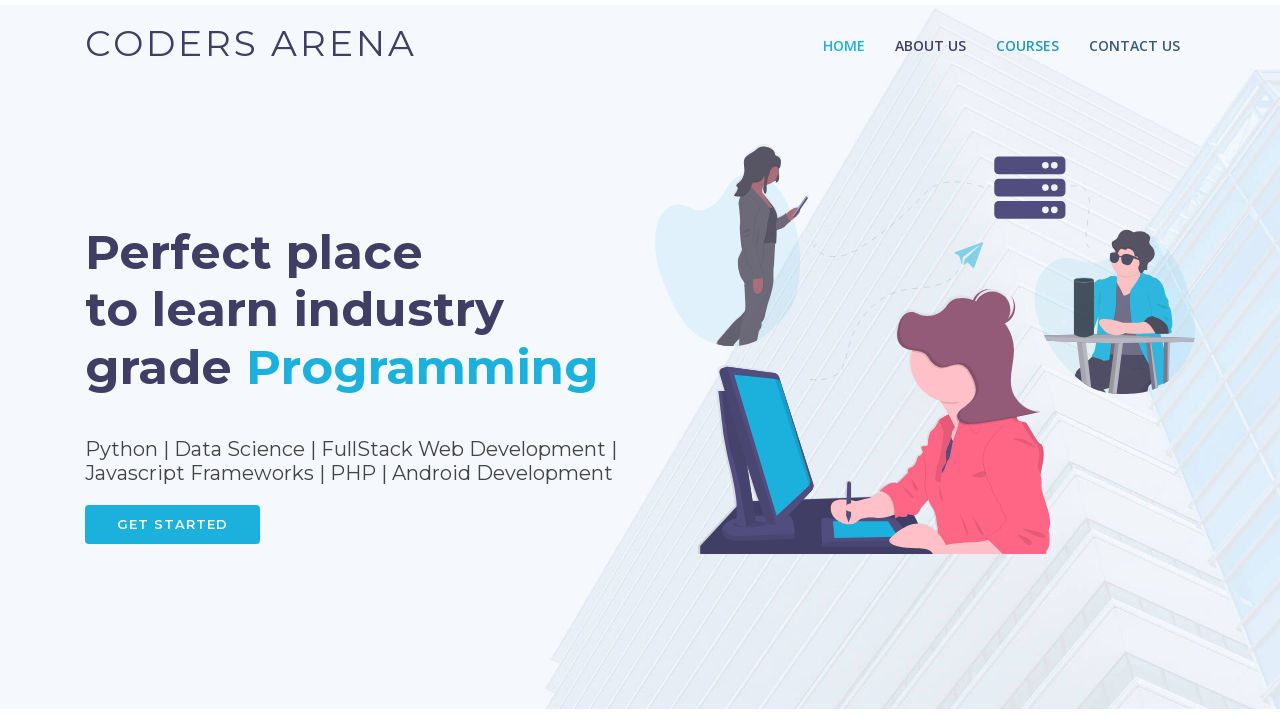

Clicked Home navigation link at (844, 36) on xpath=//*[@id="header"]/div/nav/ul/li[1]/a
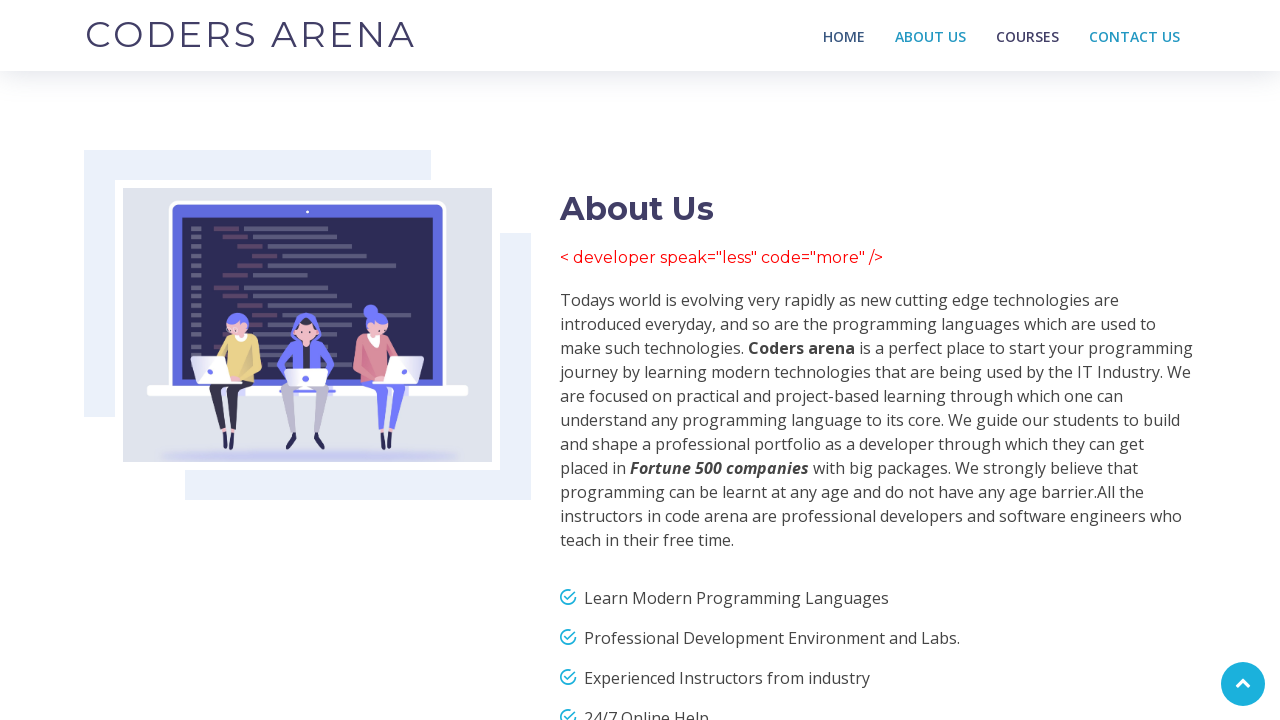

Clicked About Us navigation link at (930, 36) on xpath=//*[@id="header"]/div/nav/ul/li[2]/a
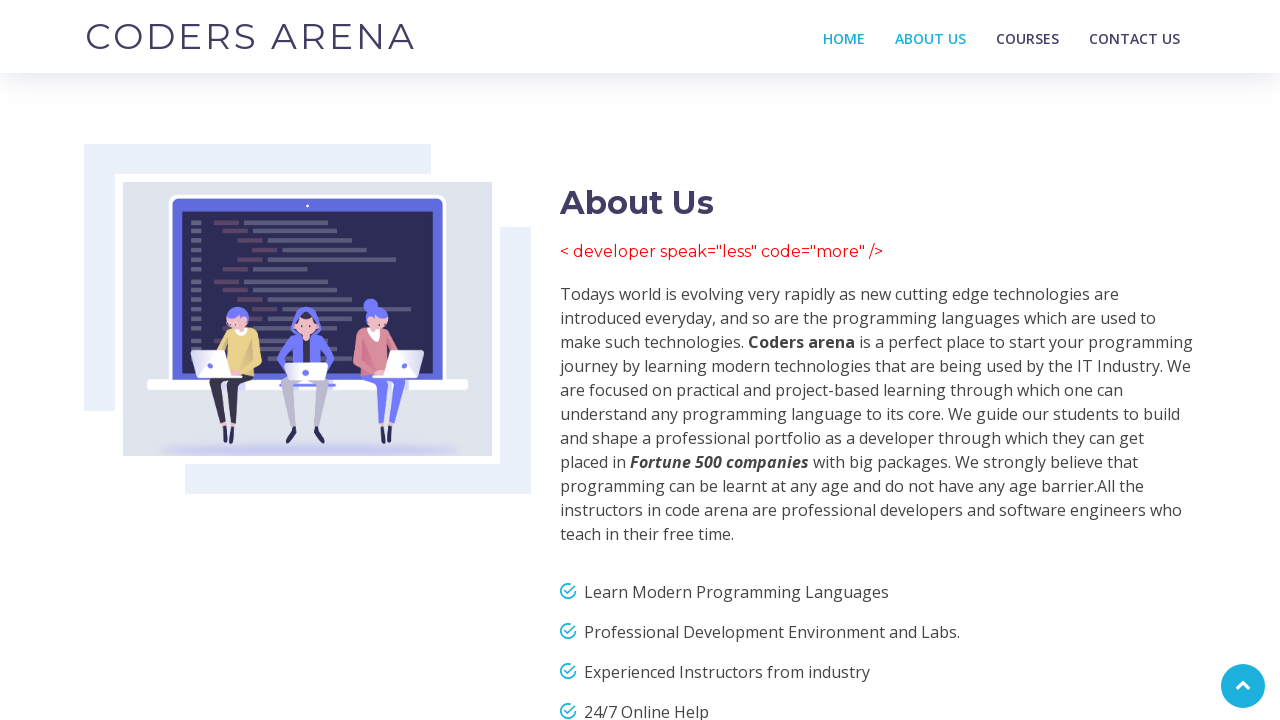

Clicked Courses navigation link at (1028, 36) on xpath=//*[@id="header"]/div/nav/ul/li[3]/a
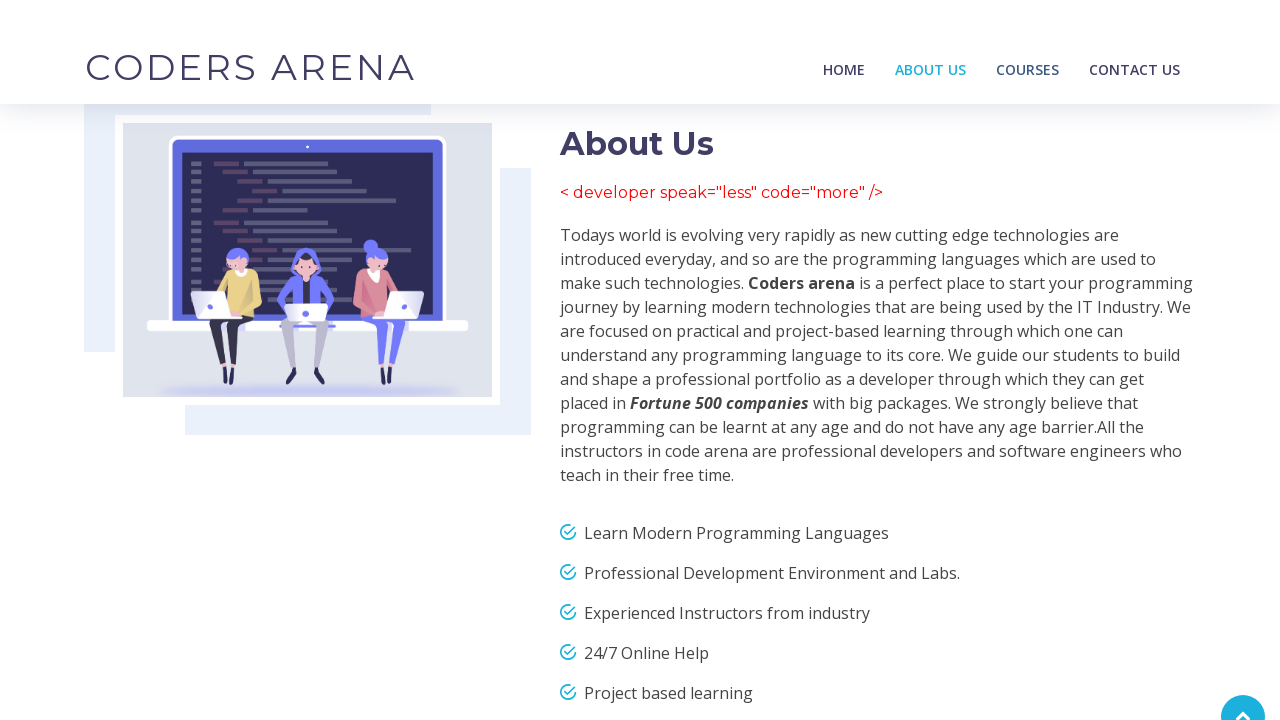

Clicked Contact navigation link at (1134, 36) on xpath=//*[@id="header"]/div/nav/ul/li[4]/a
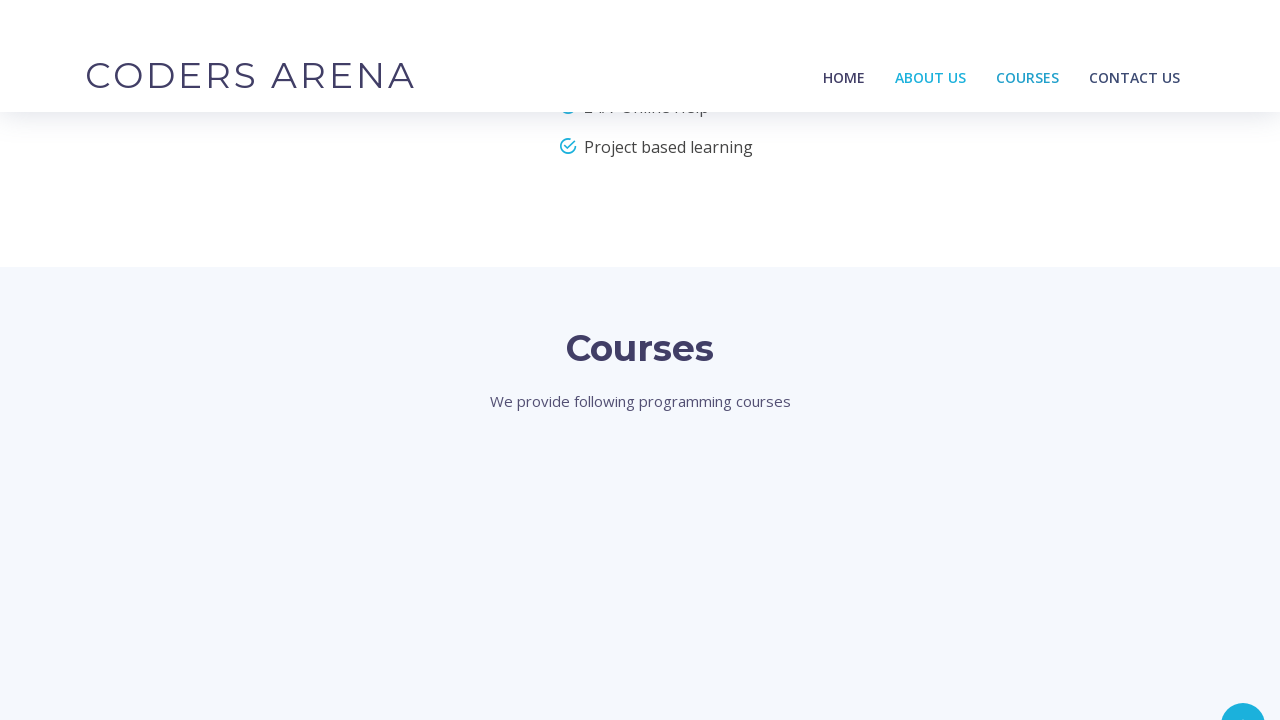

Clicked Home navigation link at (844, 36) on xpath=//*[@id="header"]/div/nav/ul/li[1]/a
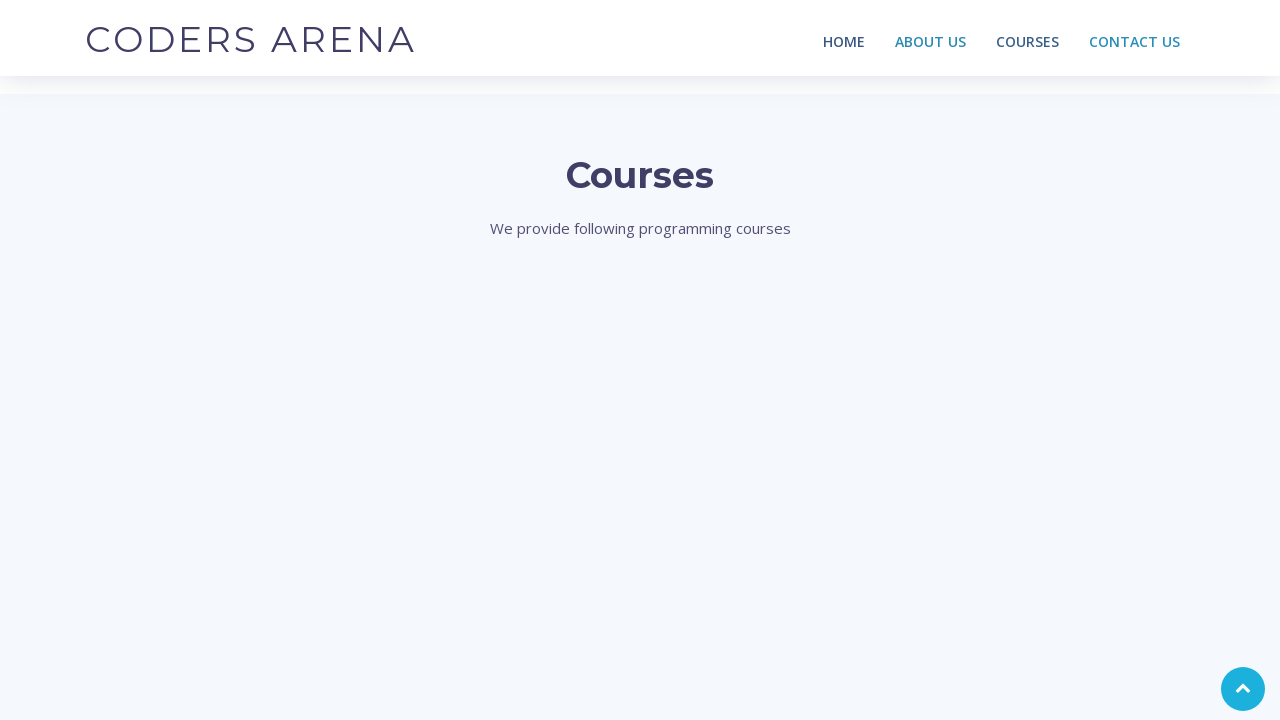

Clicked About Us navigation link at (930, 36) on xpath=//*[@id="header"]/div/nav/ul/li[2]/a
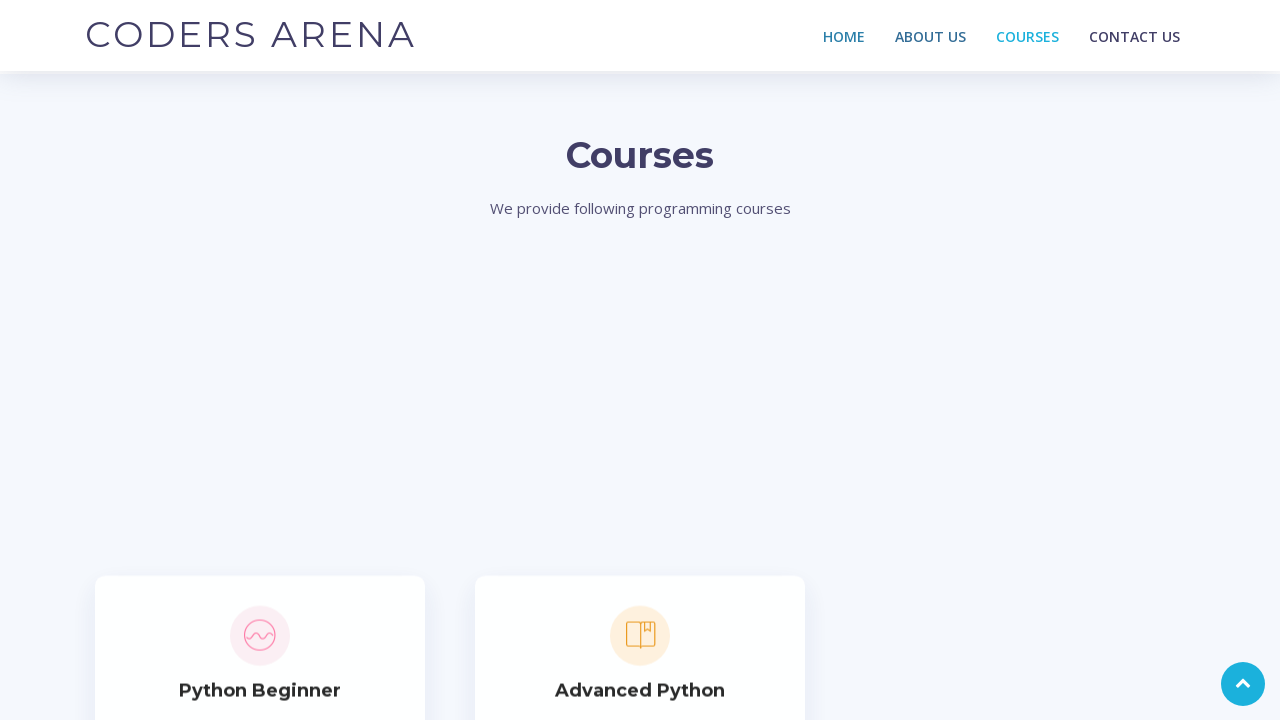

Clicked Courses navigation link at (1028, 36) on xpath=//*[@id="header"]/div/nav/ul/li[3]/a
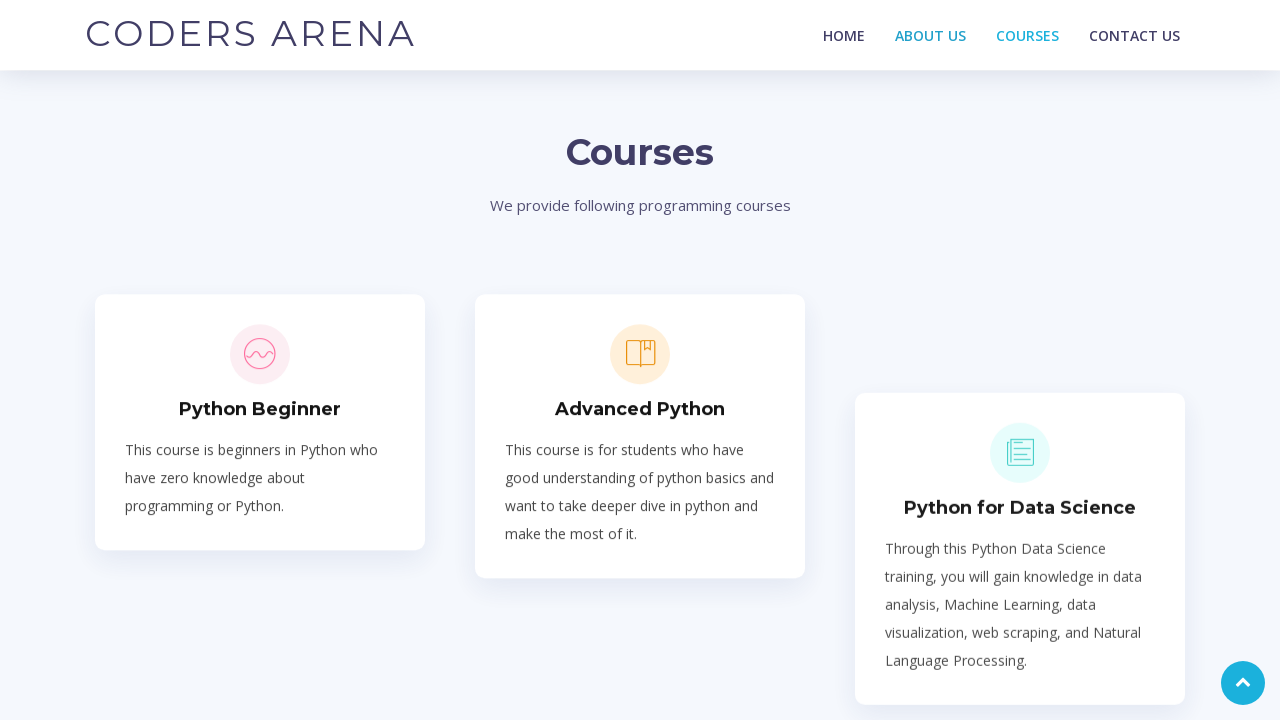

Clicked Contact navigation link at (1134, 36) on xpath=//*[@id="header"]/div/nav/ul/li[4]/a
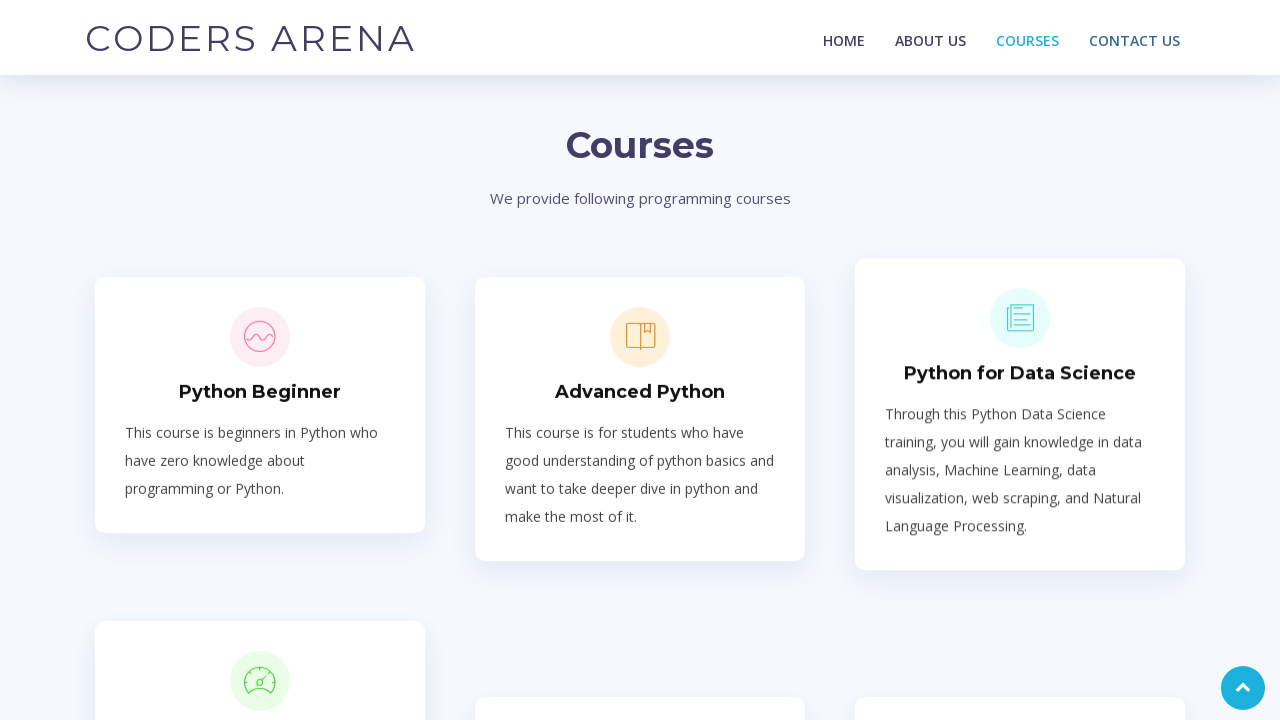

Clicked Home navigation link at (844, 36) on xpath=//*[@id="header"]/div/nav/ul/li[1]/a
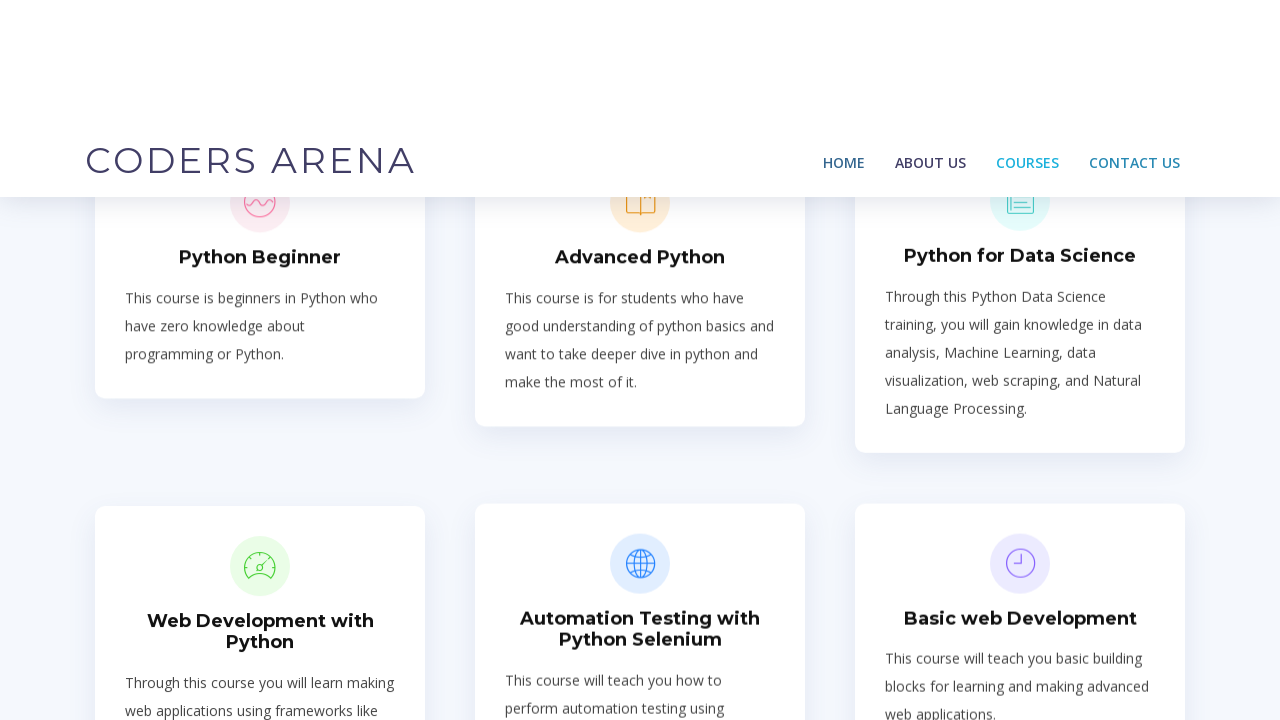

Clicked About Us navigation link at (930, 36) on xpath=//*[@id="header"]/div/nav/ul/li[2]/a
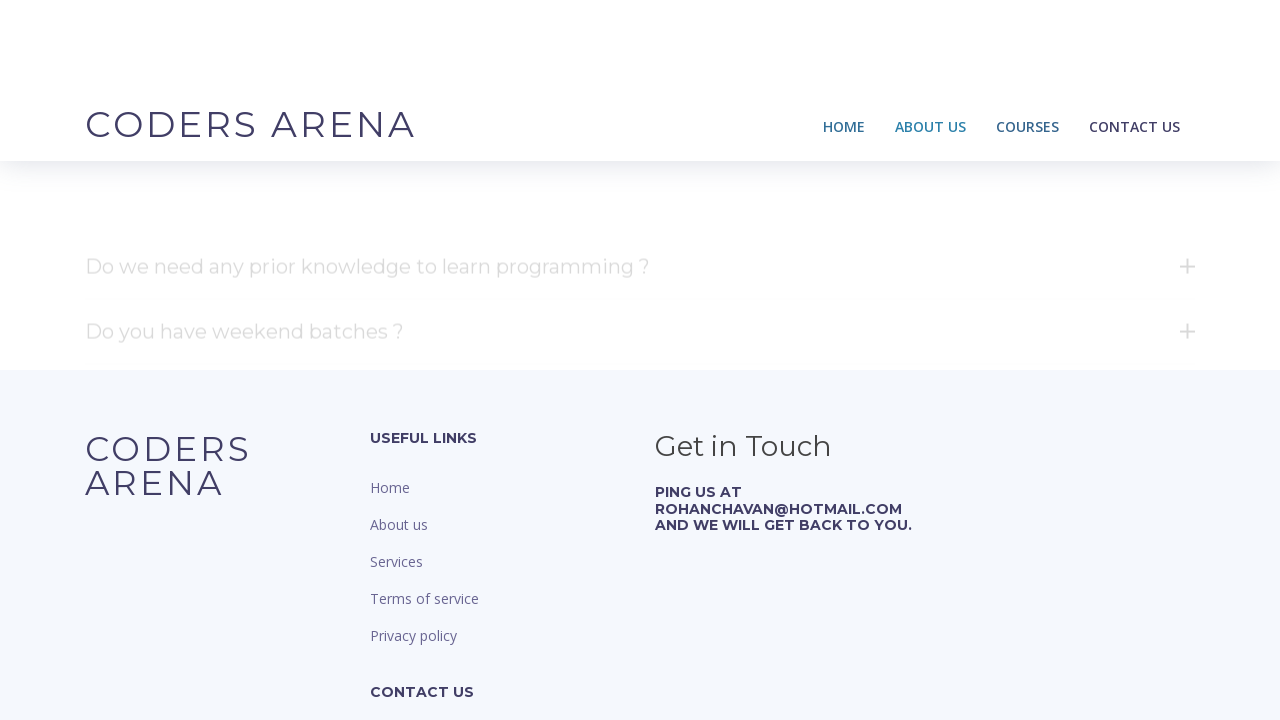

Clicked Courses navigation link at (1028, 36) on xpath=//*[@id="header"]/div/nav/ul/li[3]/a
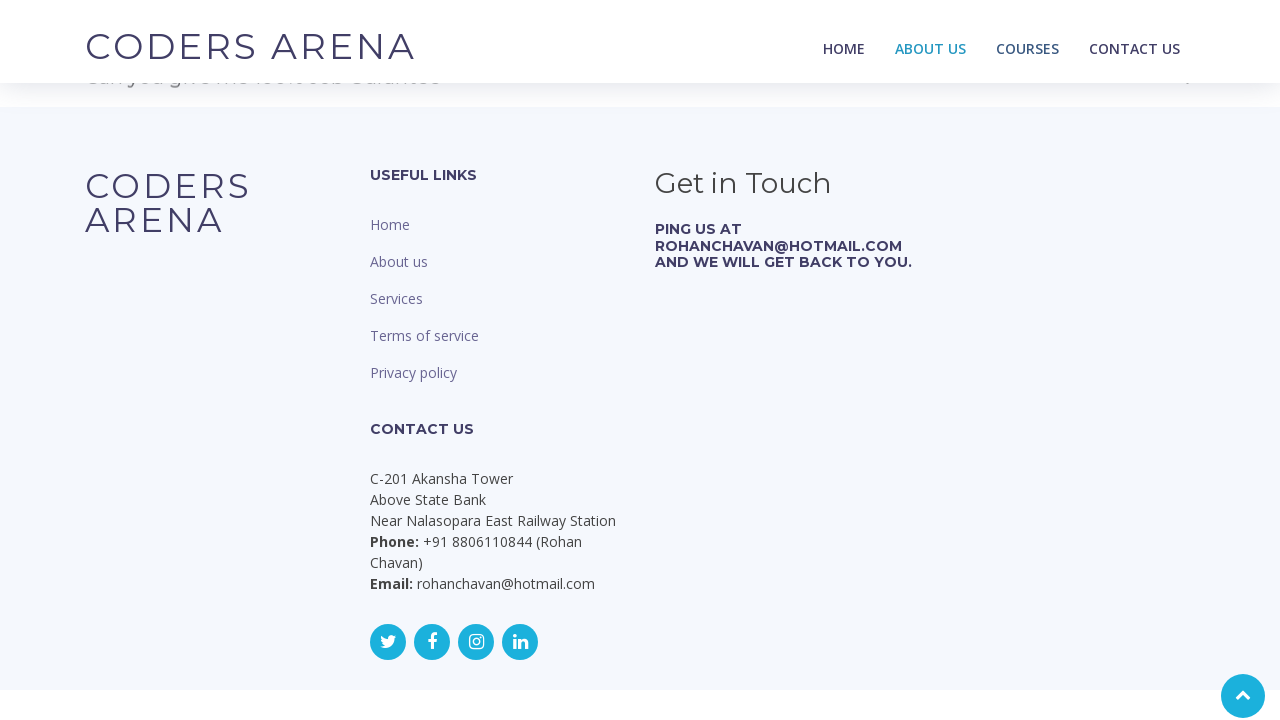

Clicked Contact navigation link at (1134, 36) on xpath=//*[@id="header"]/div/nav/ul/li[4]/a
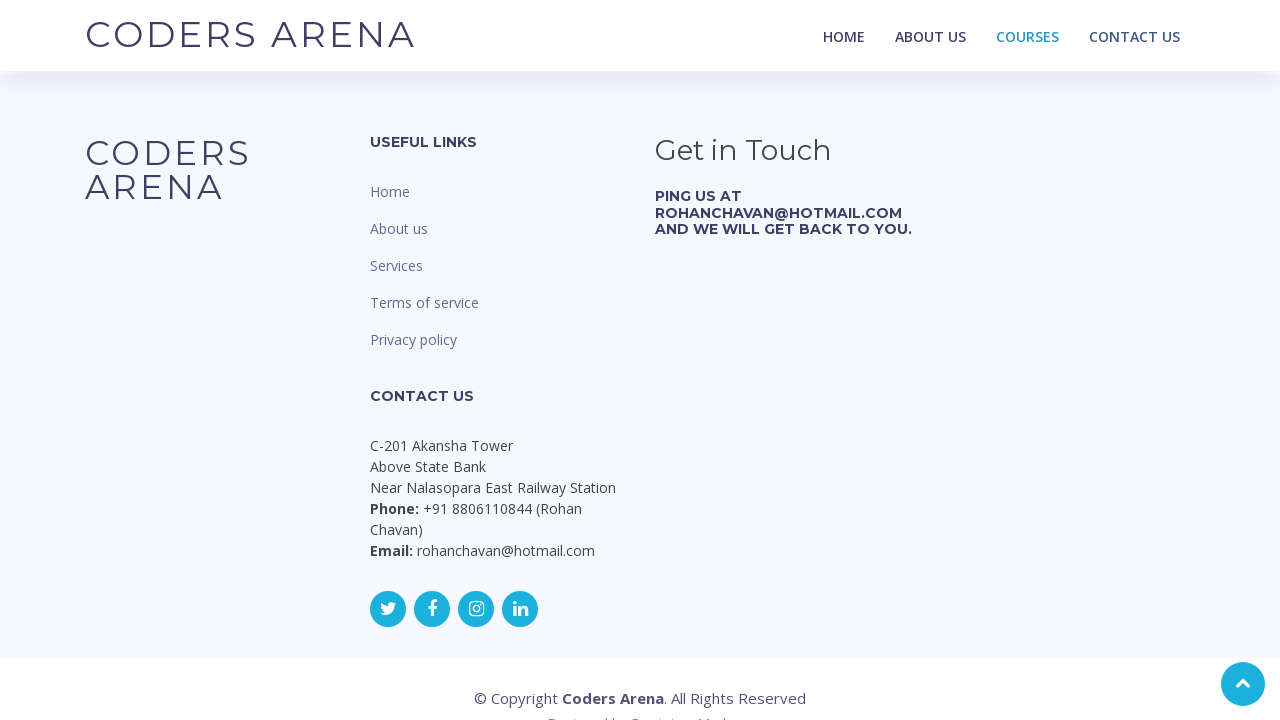

Clicked Home navigation link at (844, 36) on xpath=//*[@id="header"]/div/nav/ul/li[1]/a
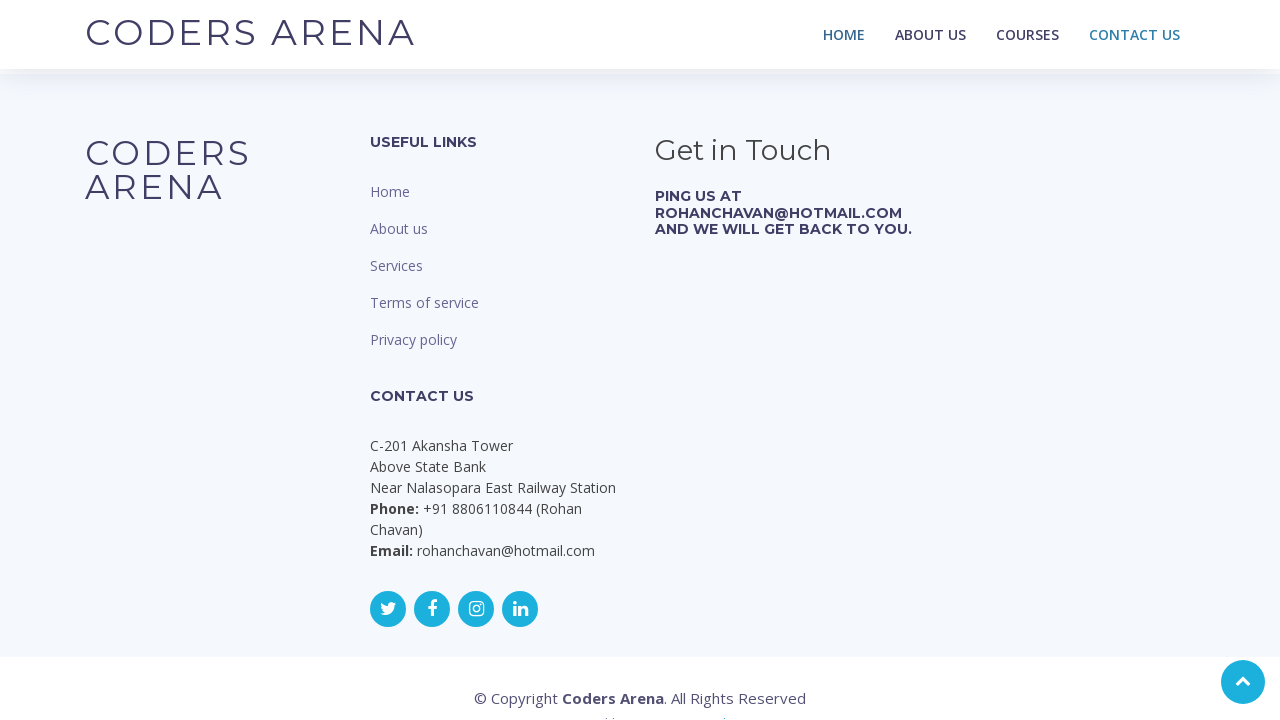

Clicked About Us navigation link at (930, 36) on xpath=//*[@id="header"]/div/nav/ul/li[2]/a
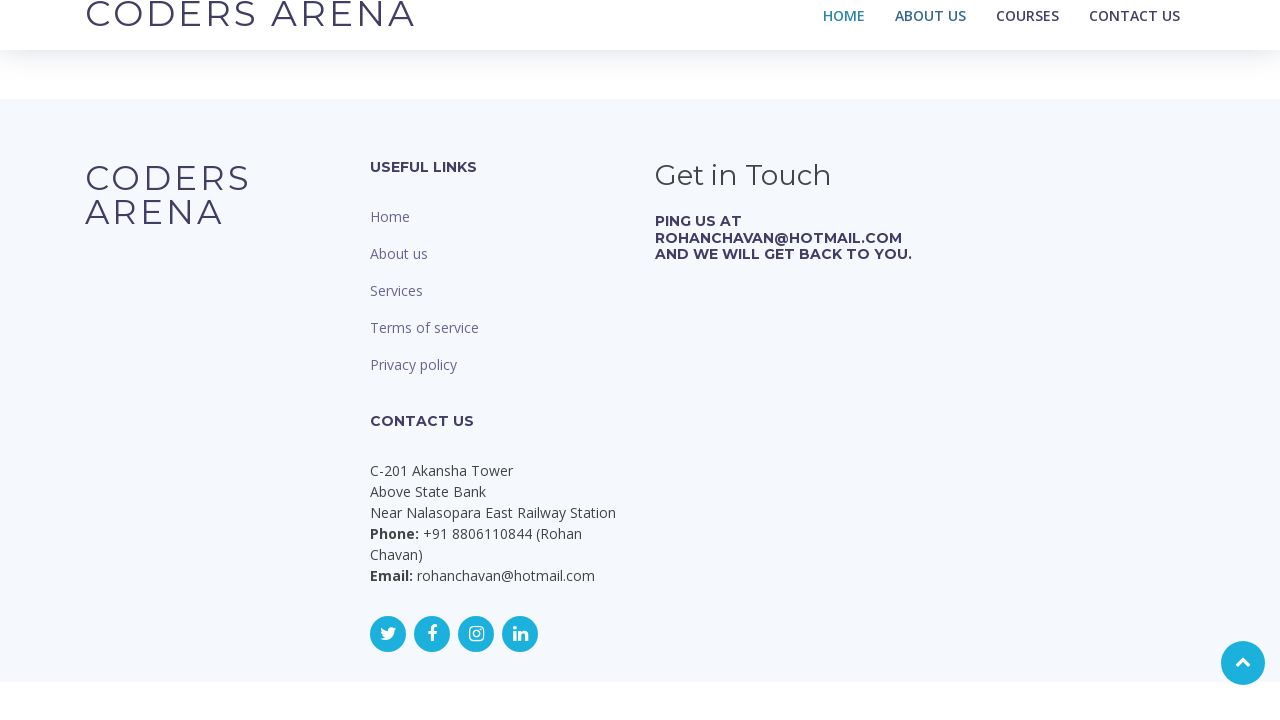

Clicked Courses navigation link at (1028, 36) on xpath=//*[@id="header"]/div/nav/ul/li[3]/a
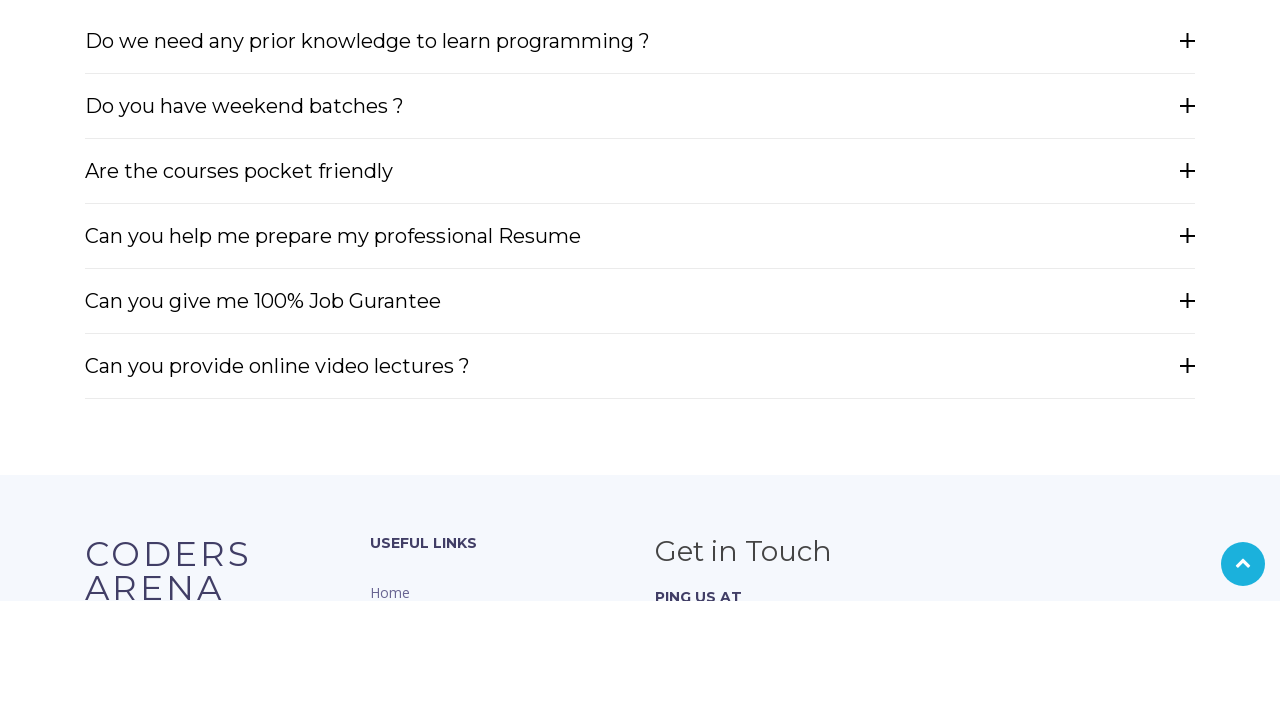

Clicked Contact navigation link at (1134, 36) on xpath=//*[@id="header"]/div/nav/ul/li[4]/a
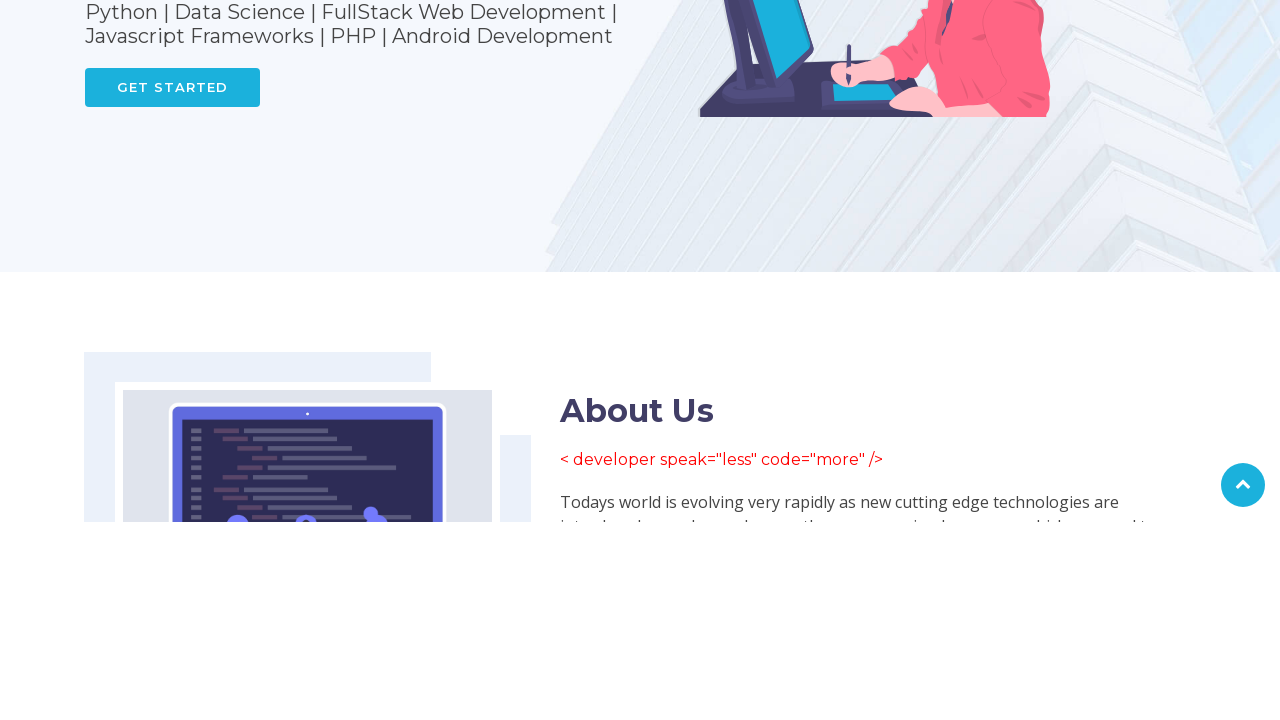

Clicked Home navigation link at (844, 40) on xpath=//*[@id="header"]/div/nav/ul/li[1]/a
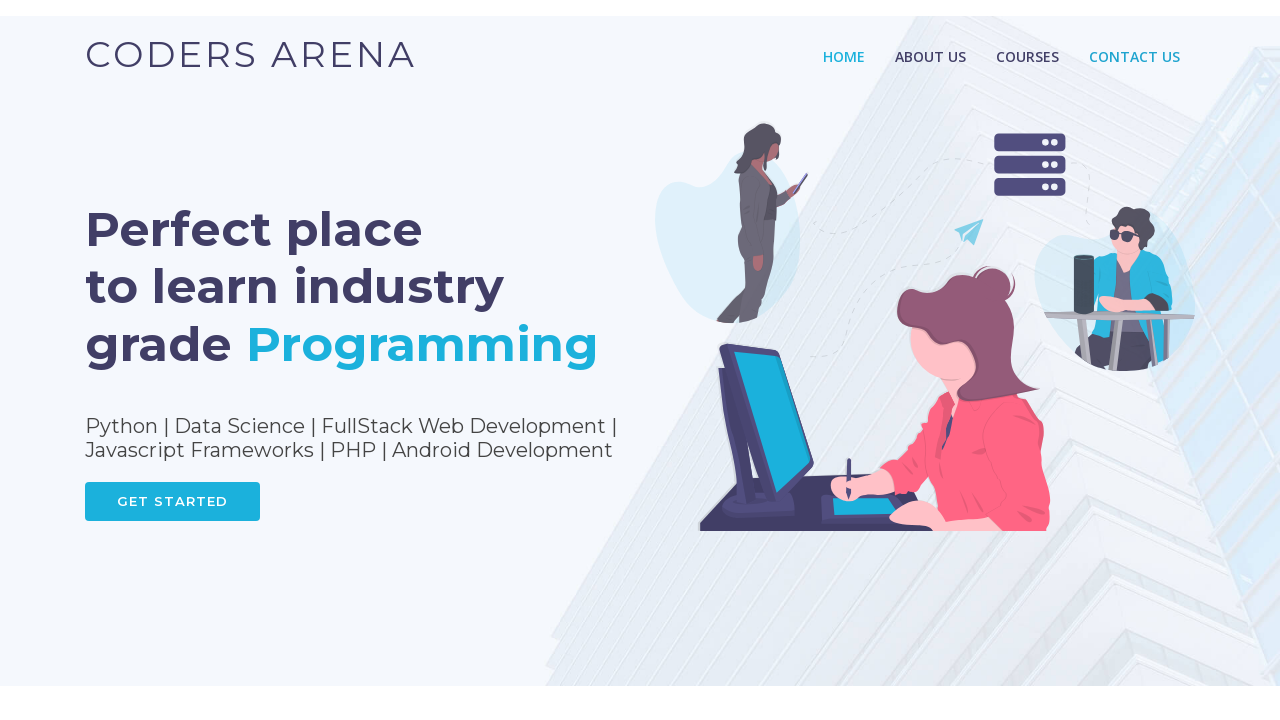

Clicked About Us navigation link at (930, 36) on xpath=//*[@id="header"]/div/nav/ul/li[2]/a
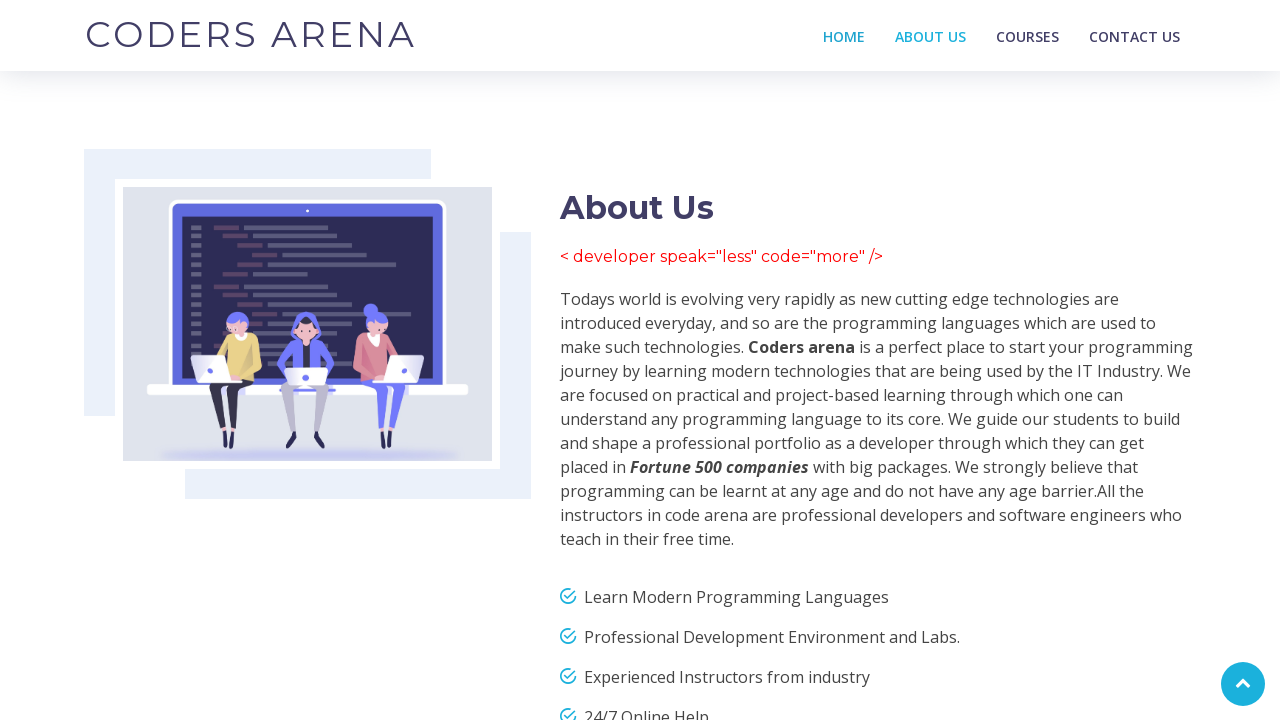

Clicked Courses navigation link at (1028, 36) on xpath=//*[@id="header"]/div/nav/ul/li[3]/a
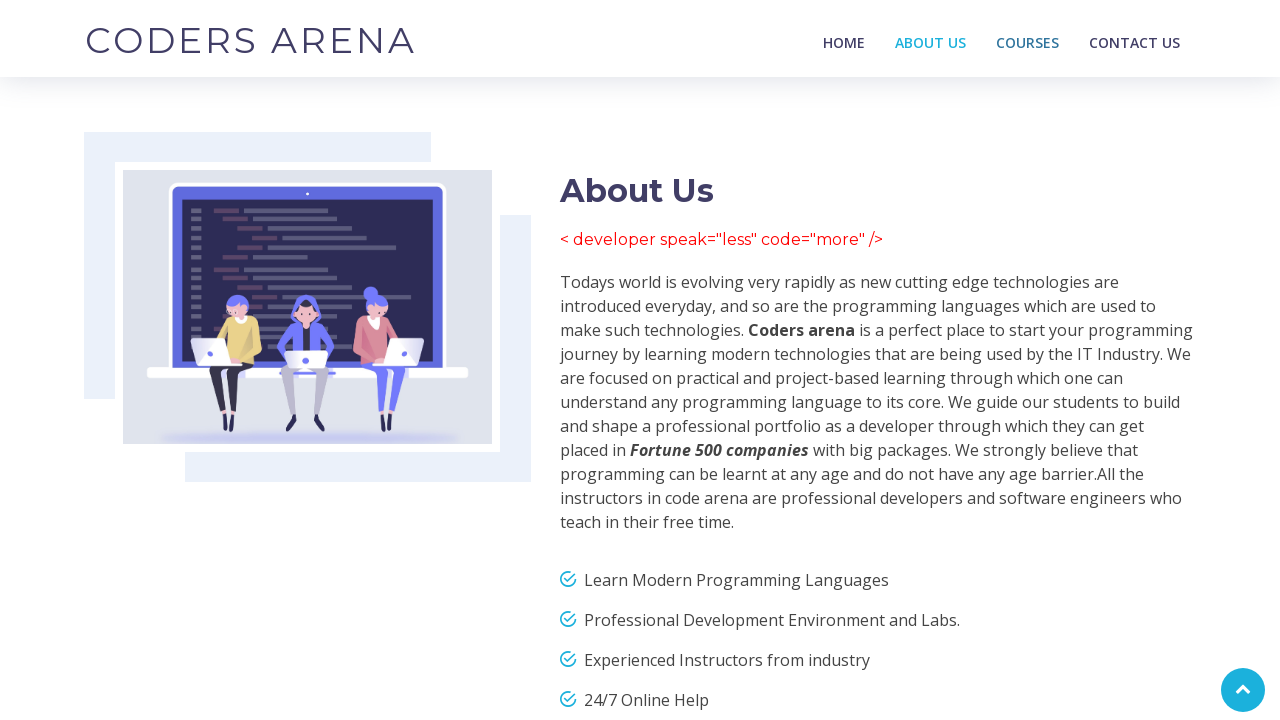

Clicked Contact navigation link at (1134, 36) on xpath=//*[@id="header"]/div/nav/ul/li[4]/a
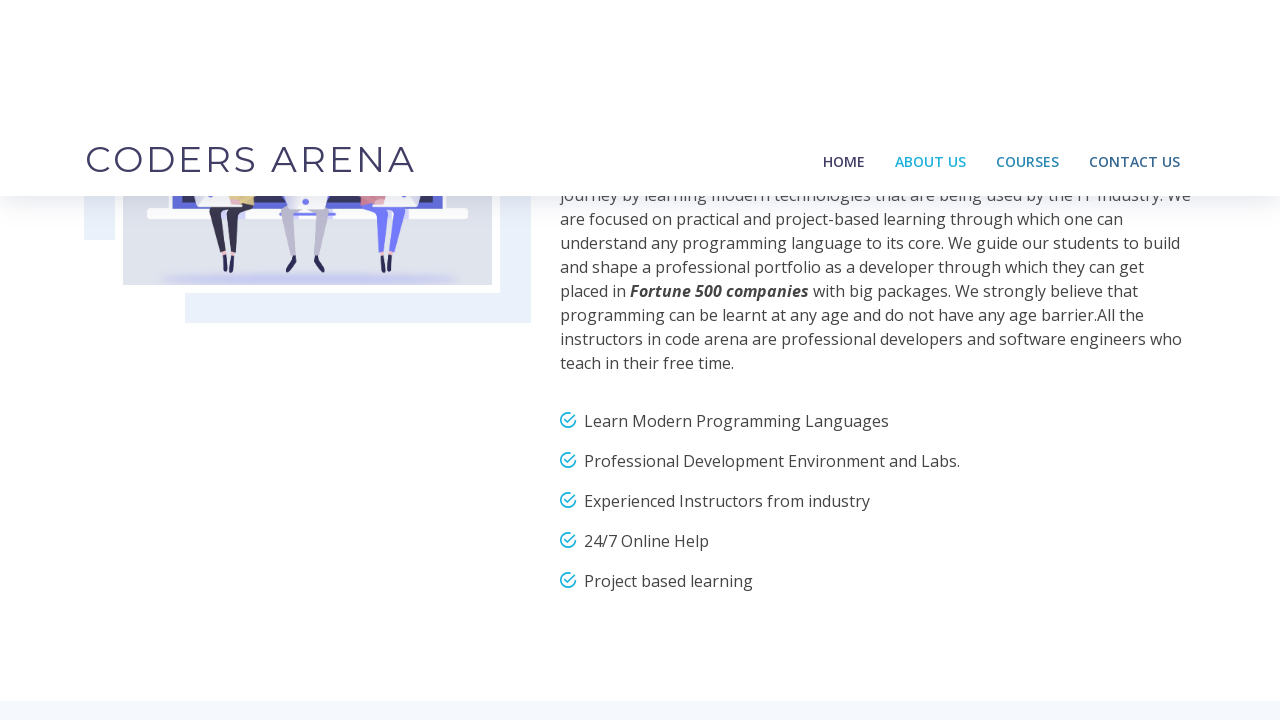

Clicked Home navigation link at (844, 36) on xpath=//*[@id="header"]/div/nav/ul/li[1]/a
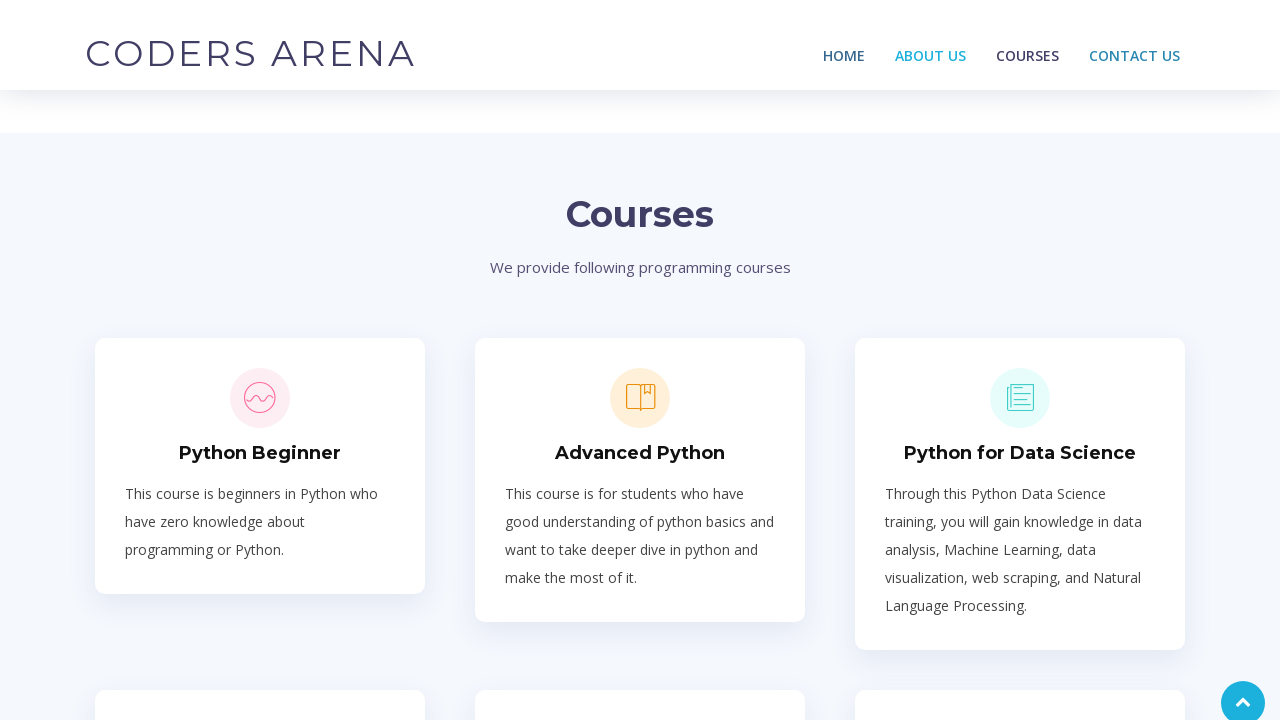

Clicked About Us navigation link at (930, 36) on xpath=//*[@id="header"]/div/nav/ul/li[2]/a
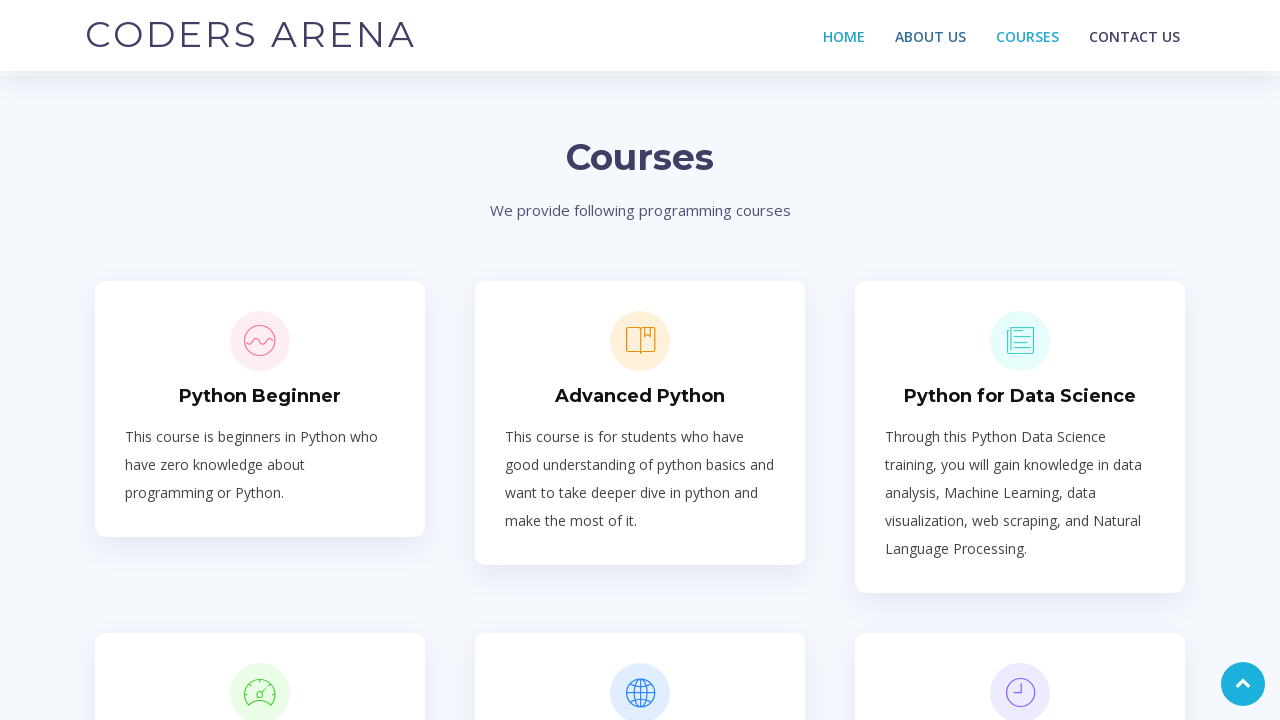

Clicked Courses navigation link at (1028, 36) on xpath=//*[@id="header"]/div/nav/ul/li[3]/a
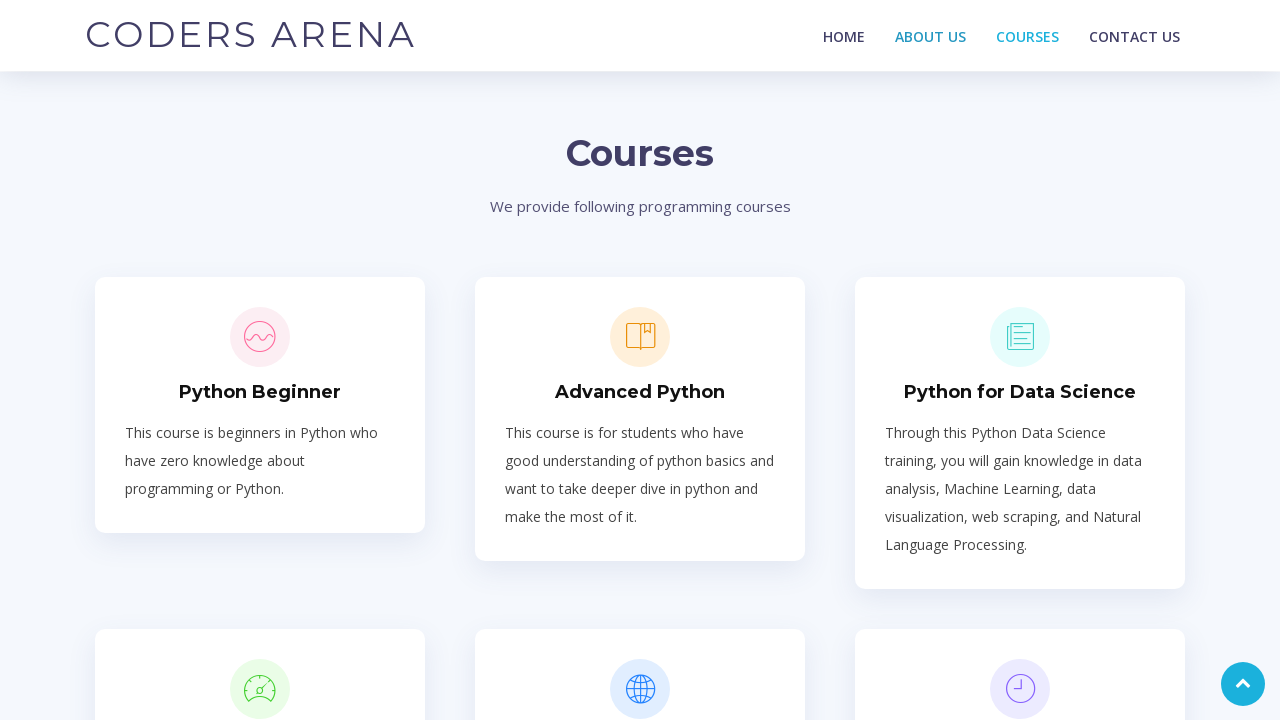

Clicked Contact navigation link at (1134, 36) on xpath=//*[@id="header"]/div/nav/ul/li[4]/a
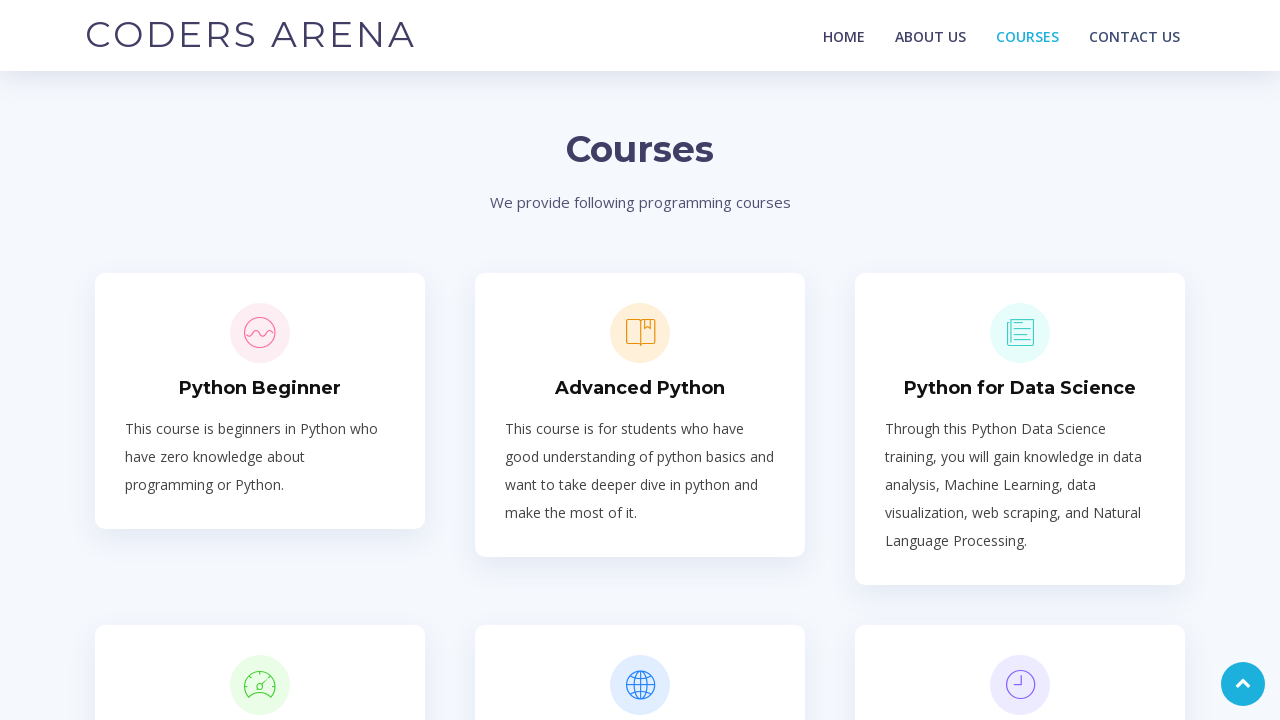

Clicked Home navigation link at (844, 36) on xpath=//*[@id="header"]/div/nav/ul/li[1]/a
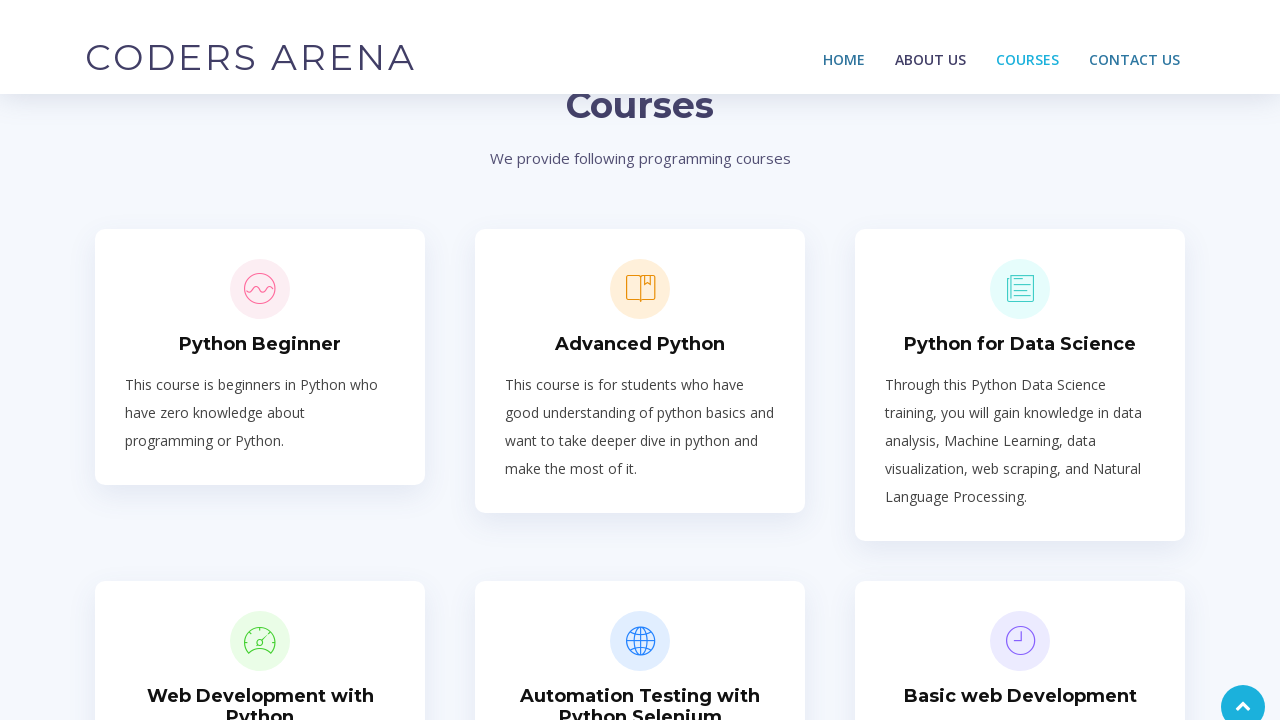

Clicked About Us navigation link at (930, 36) on xpath=//*[@id="header"]/div/nav/ul/li[2]/a
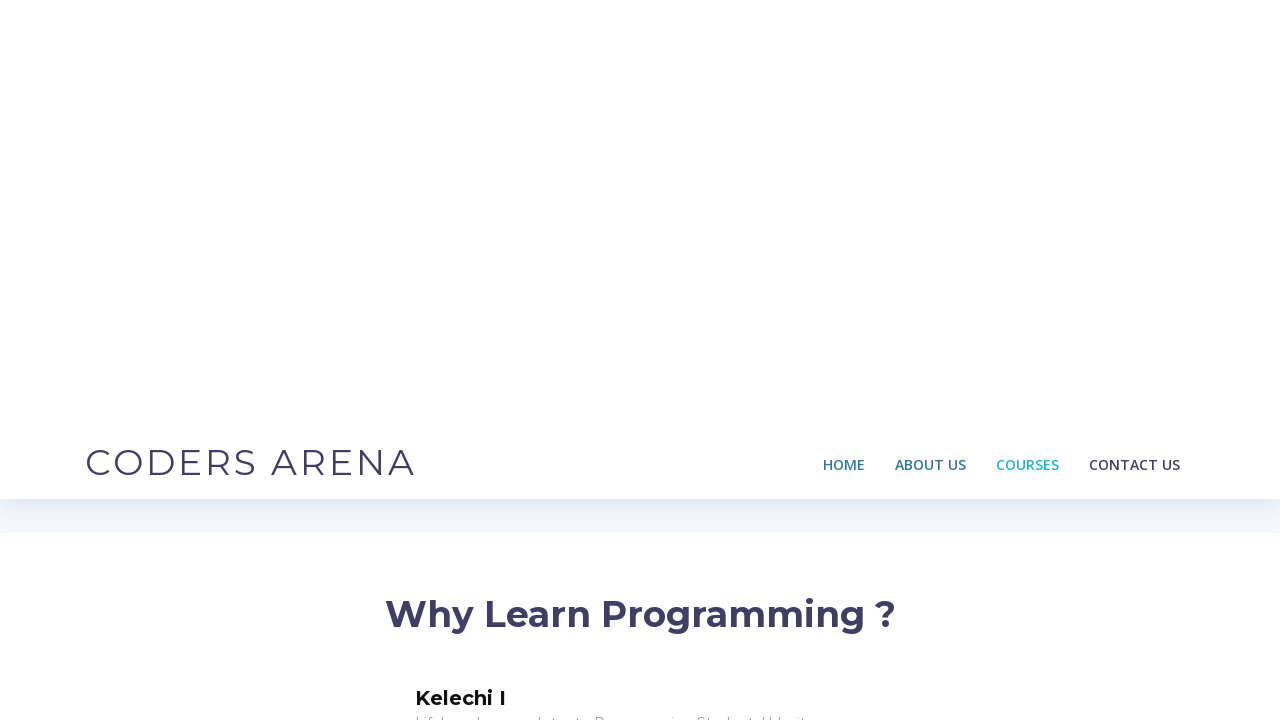

Clicked Courses navigation link at (1028, 36) on xpath=//*[@id="header"]/div/nav/ul/li[3]/a
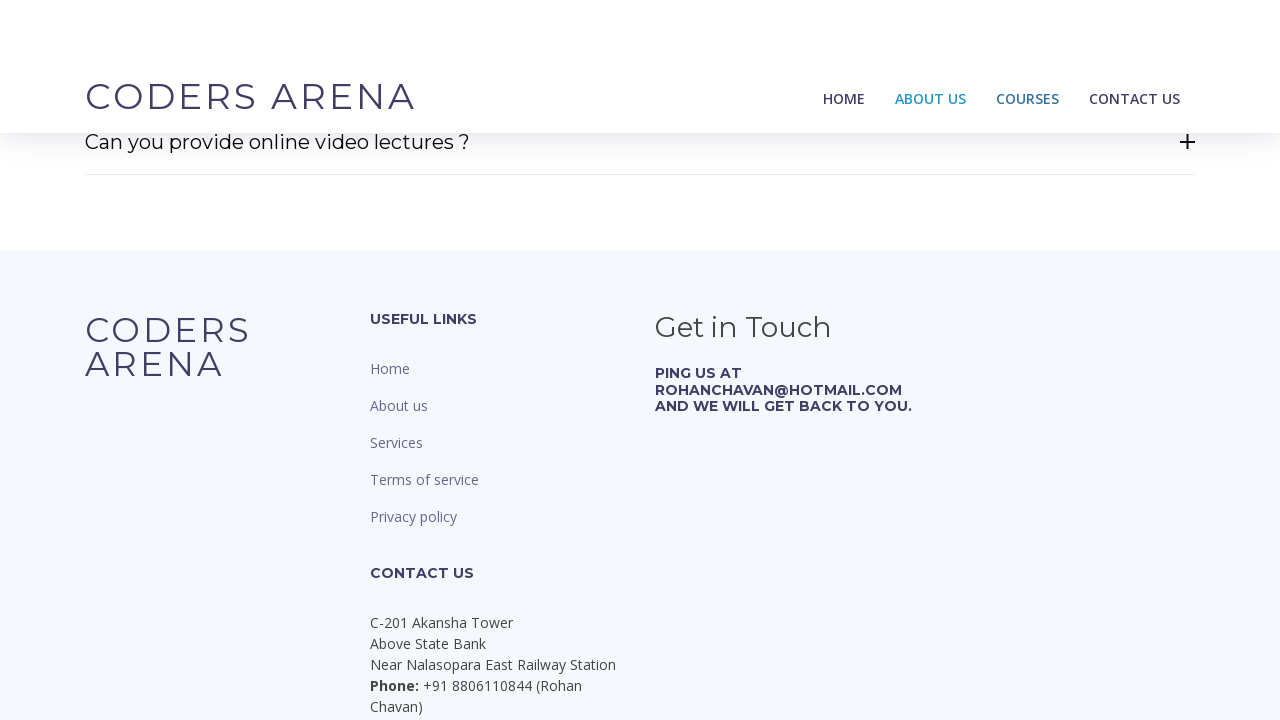

Clicked Contact navigation link at (1134, 36) on xpath=//*[@id="header"]/div/nav/ul/li[4]/a
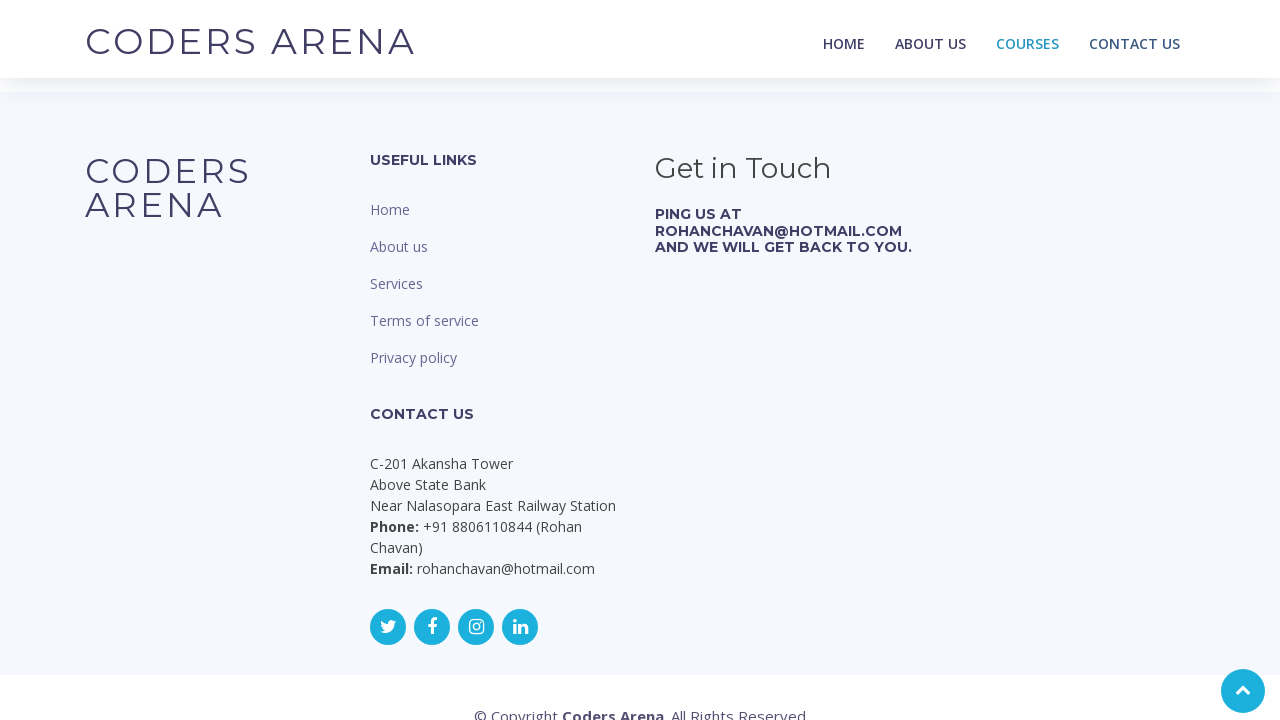

Clicked Home navigation link at (844, 36) on xpath=//*[@id="header"]/div/nav/ul/li[1]/a
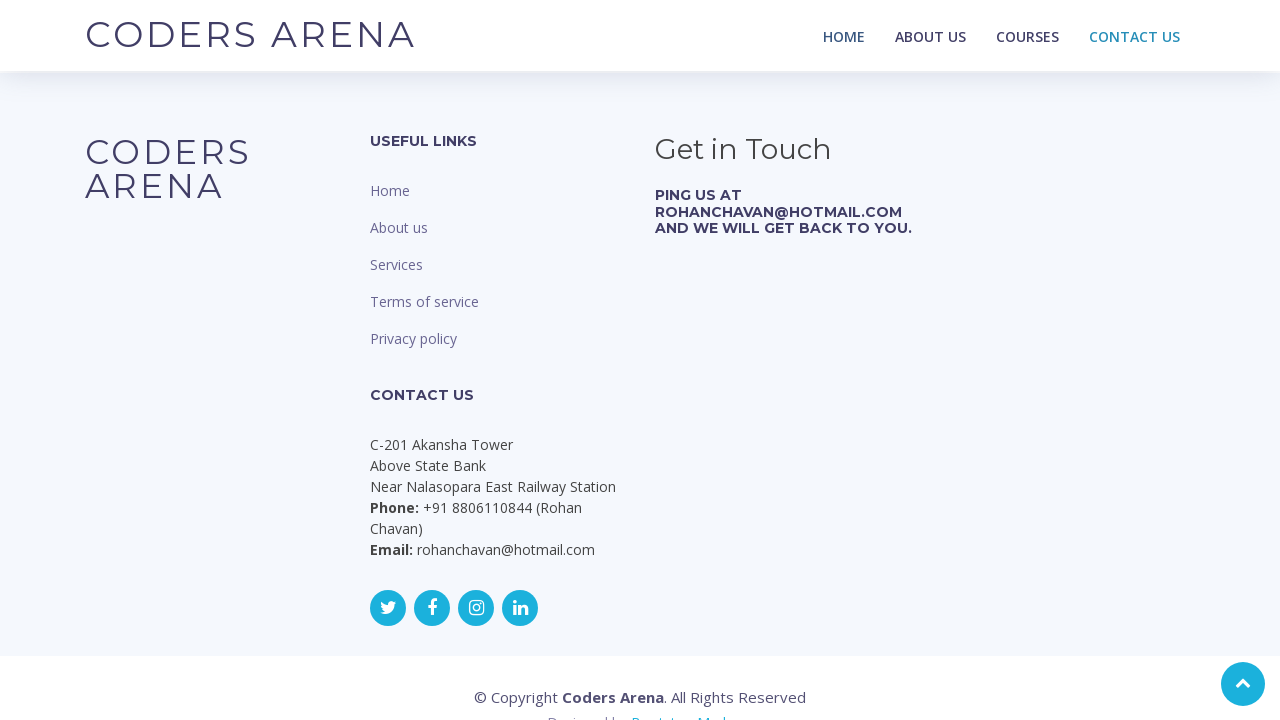

Clicked About Us navigation link at (930, 36) on xpath=//*[@id="header"]/div/nav/ul/li[2]/a
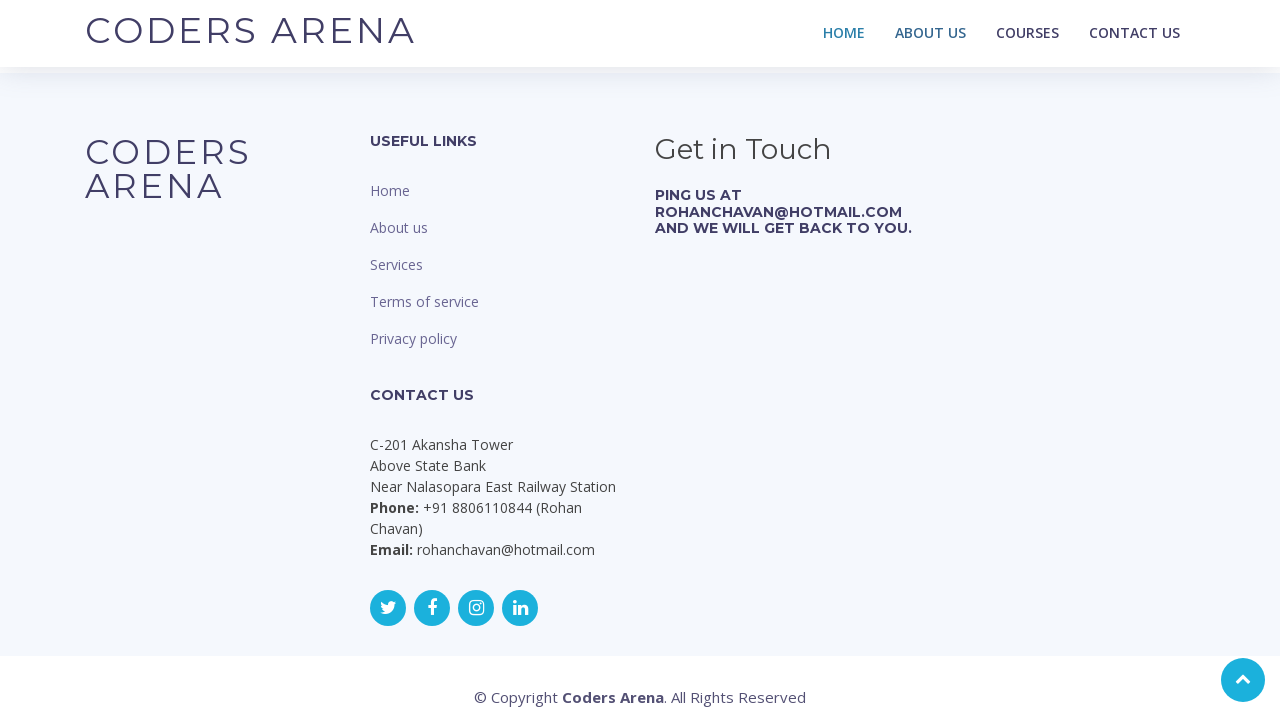

Clicked Courses navigation link at (1028, 36) on xpath=//*[@id="header"]/div/nav/ul/li[3]/a
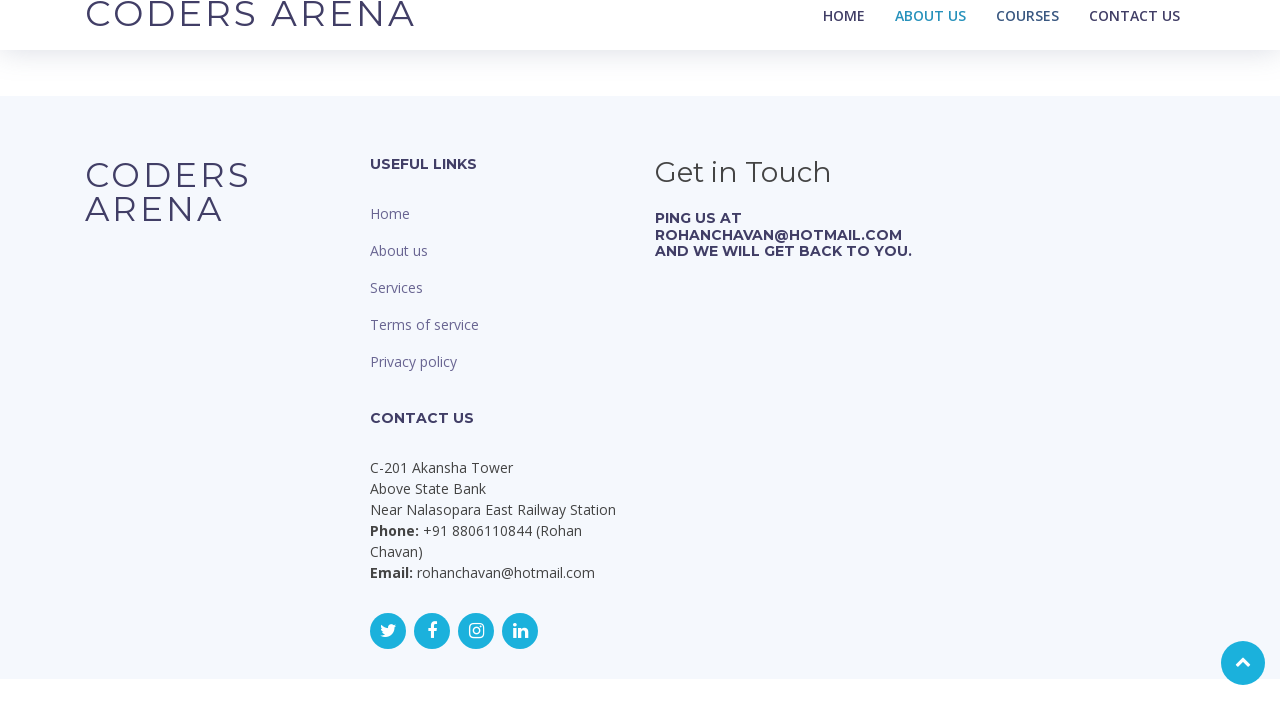

Clicked Contact navigation link at (1134, 36) on xpath=//*[@id="header"]/div/nav/ul/li[4]/a
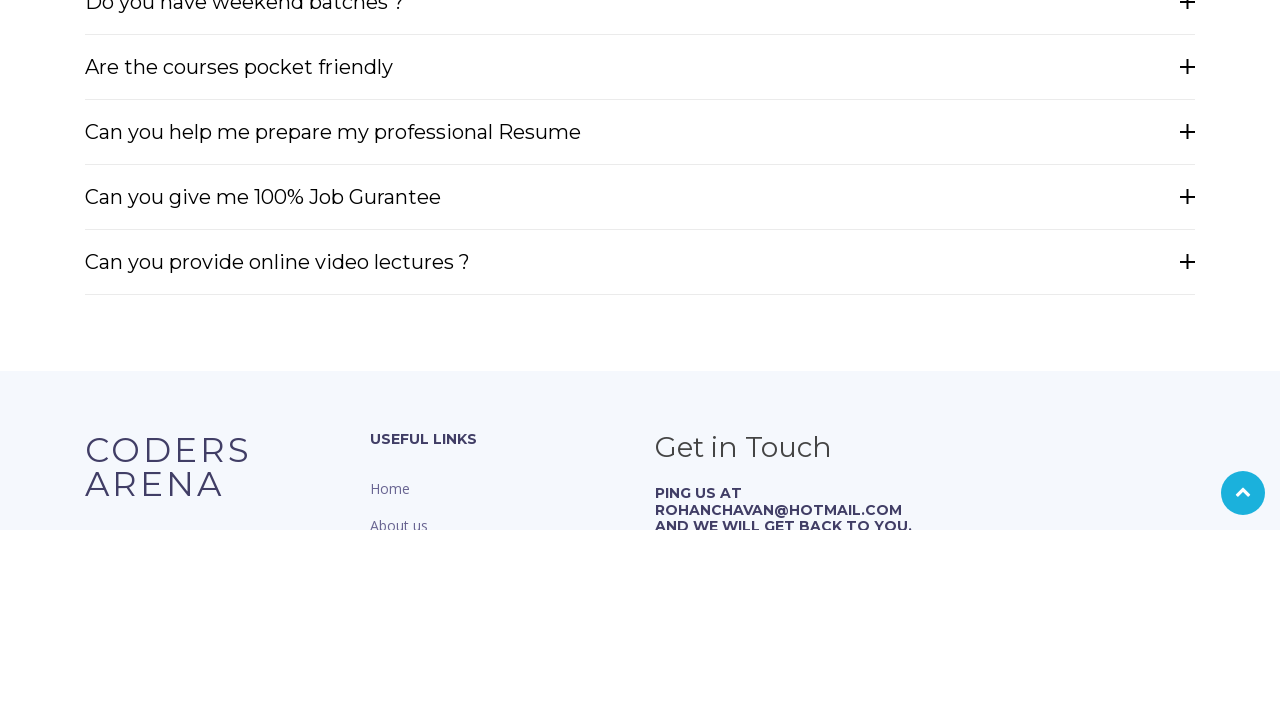

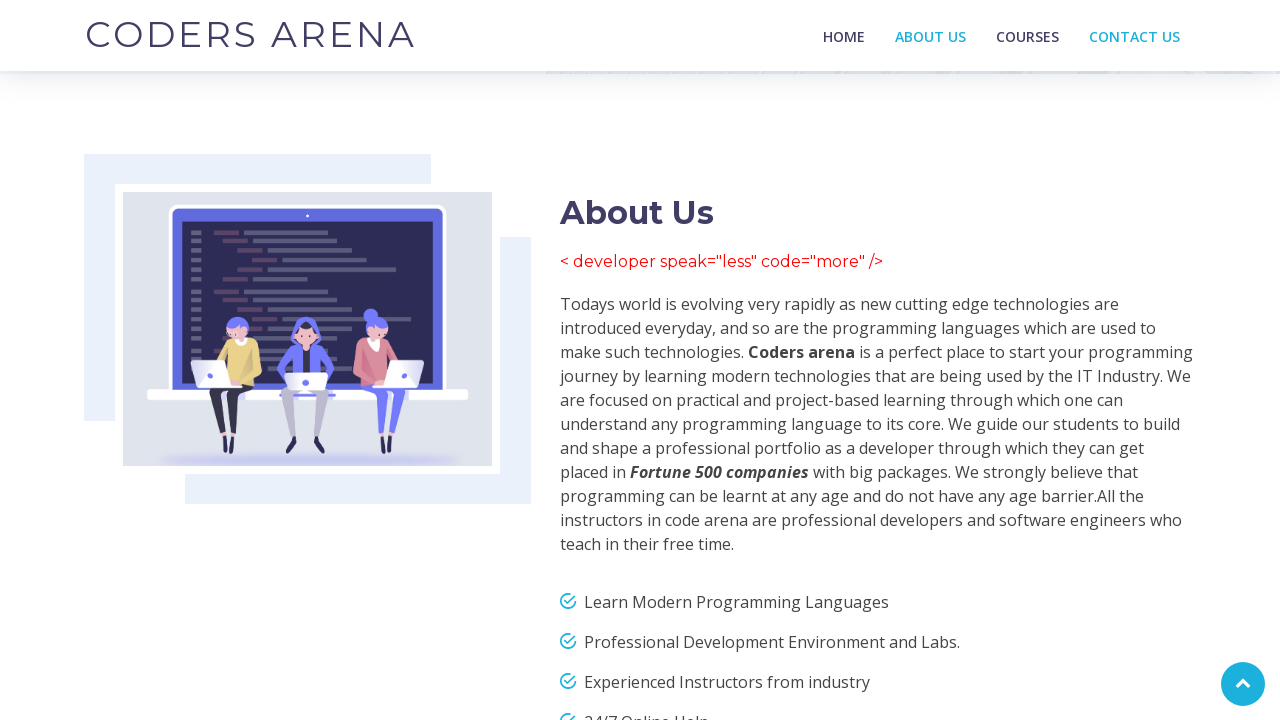